Navigates to an automation practice page and verifies that footer links are present and accessible

Starting URL: https://rahulshettyacademy.com/AutomationPractice/

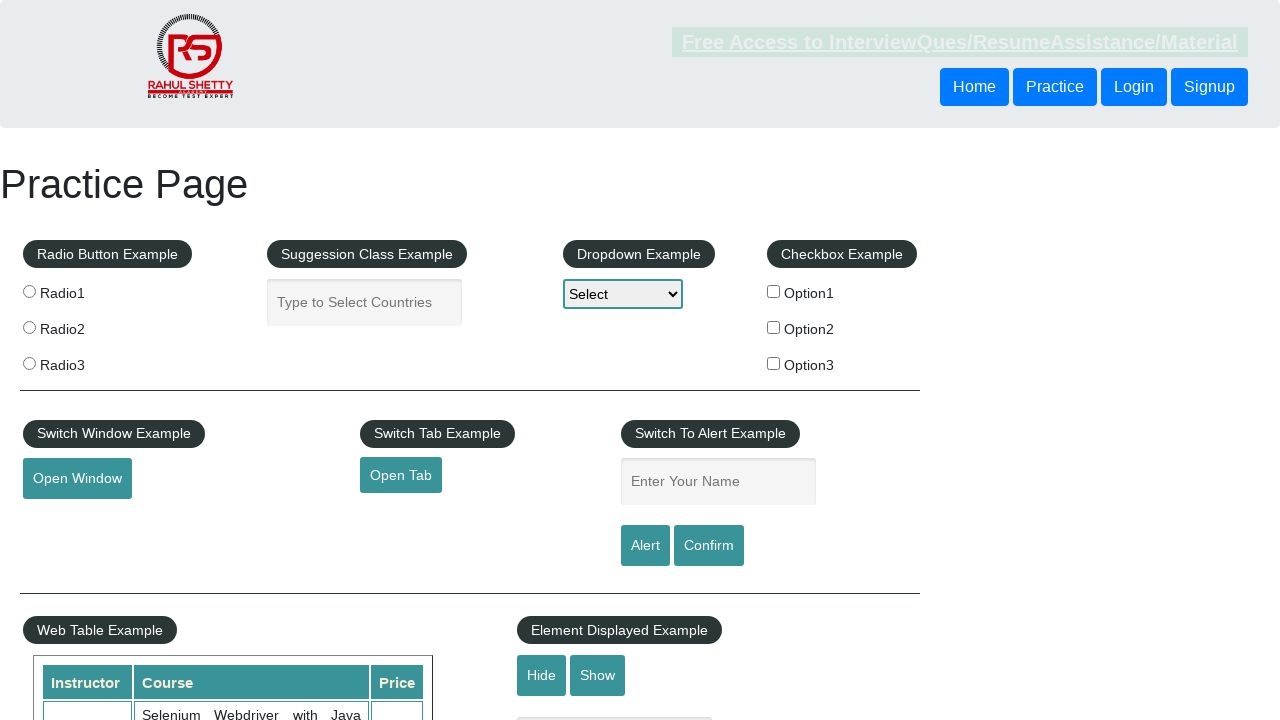

Footer links selector loaded
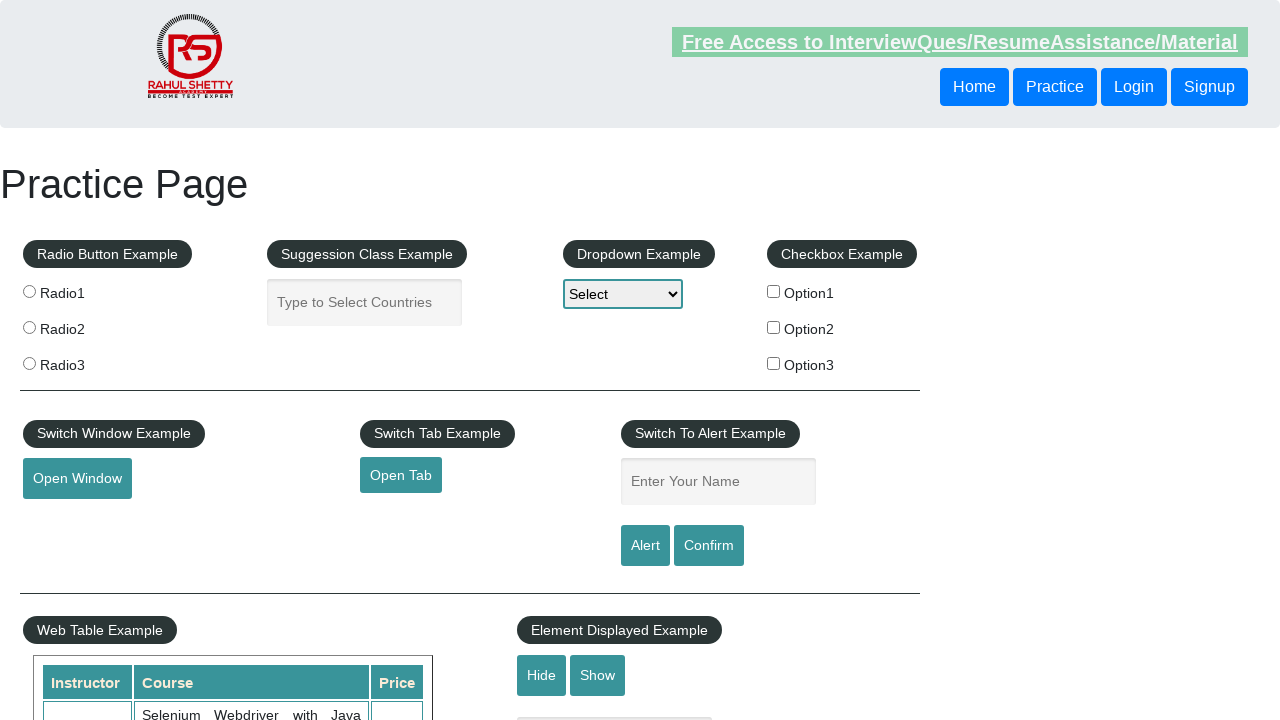

Retrieved all footer links from the page
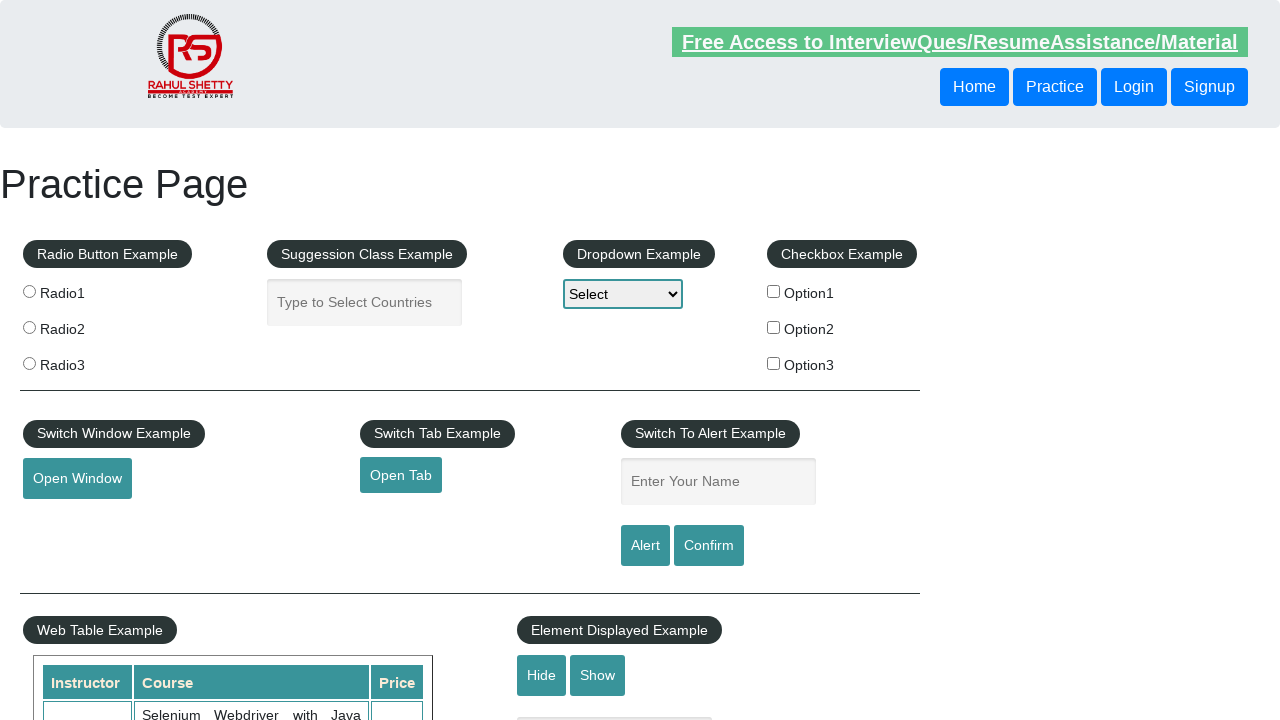

Footer link 'Discount Coupons' is visible
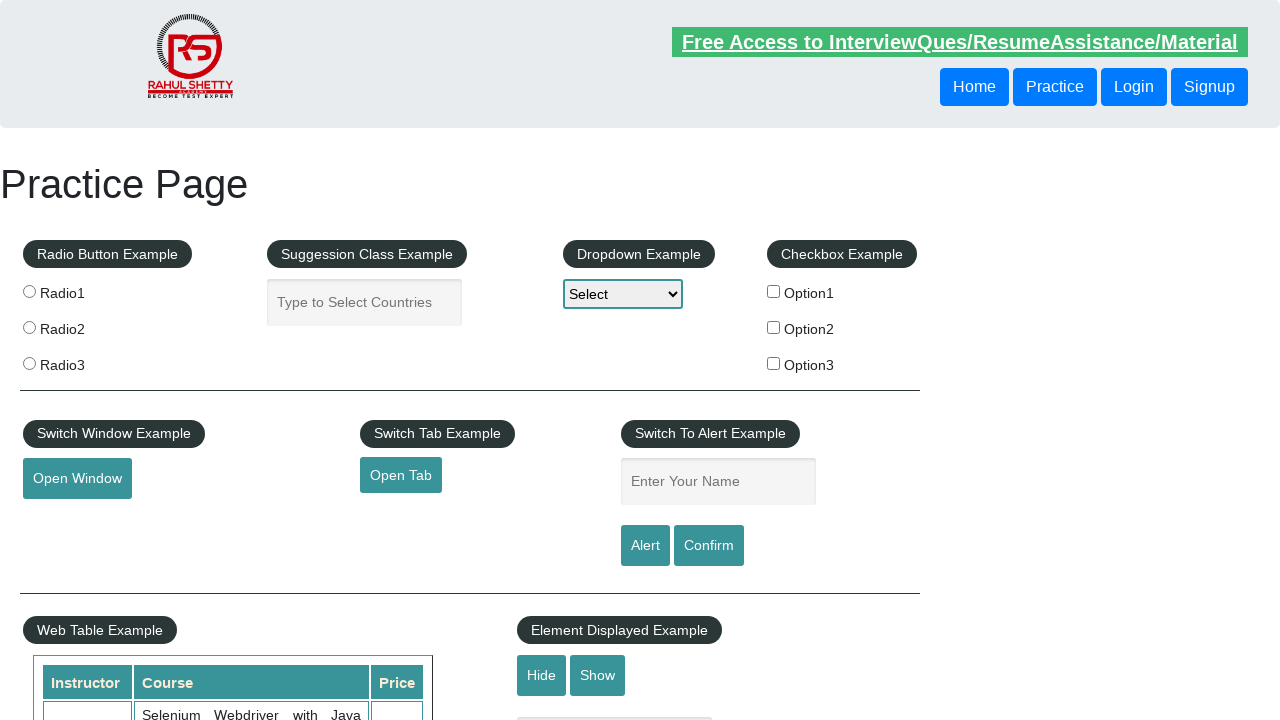

Retrieved href attribute for link 'Discount Coupons': #
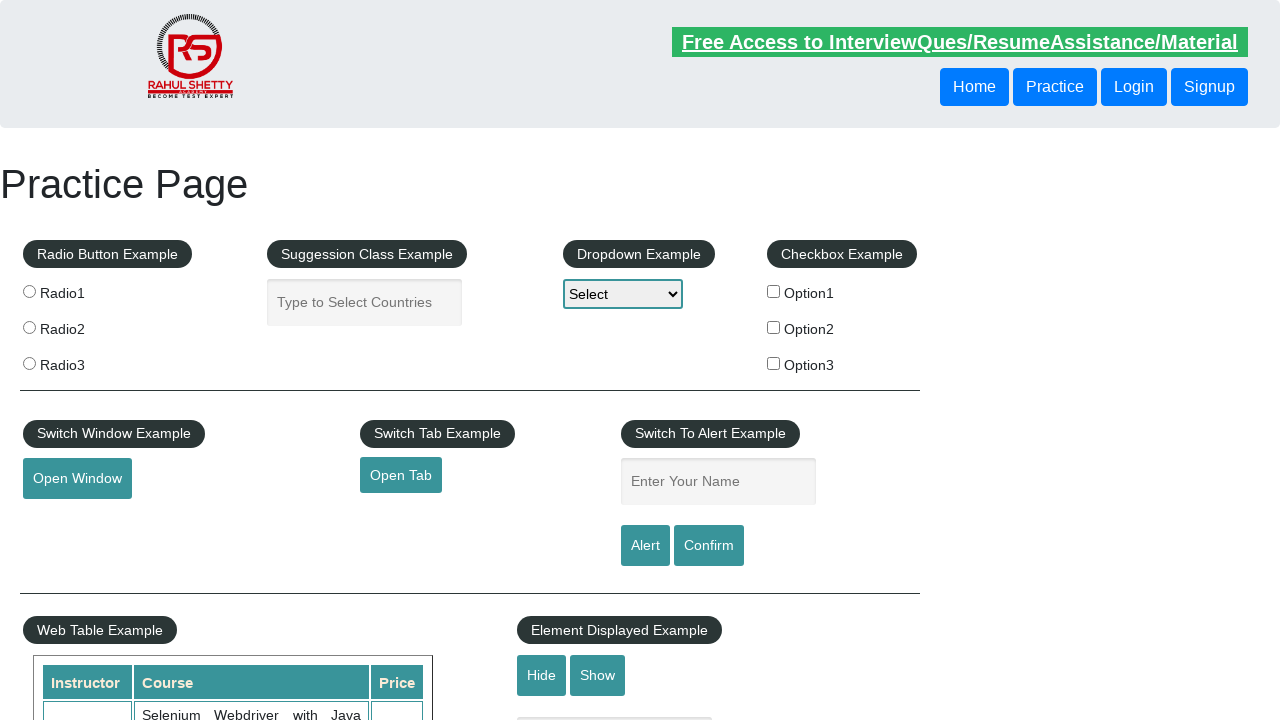

Verified link 'Discount Coupons' has valid href attribute
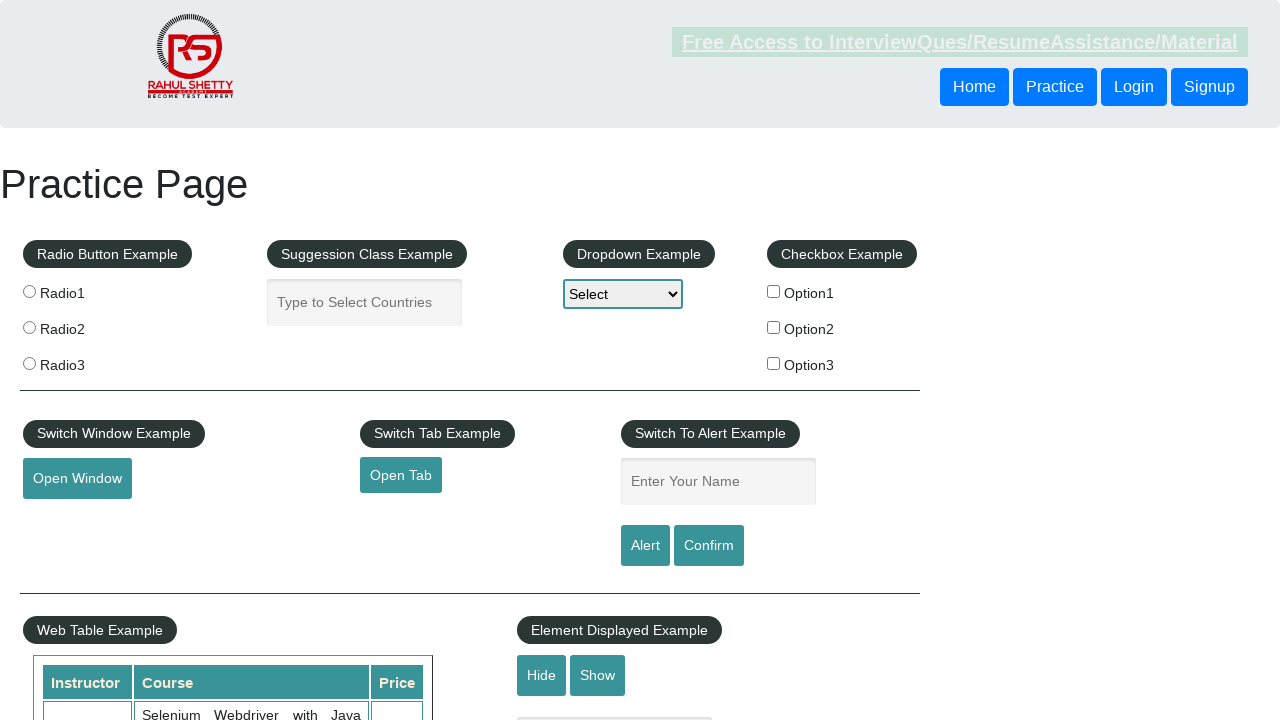

Footer link 'REST API' is visible
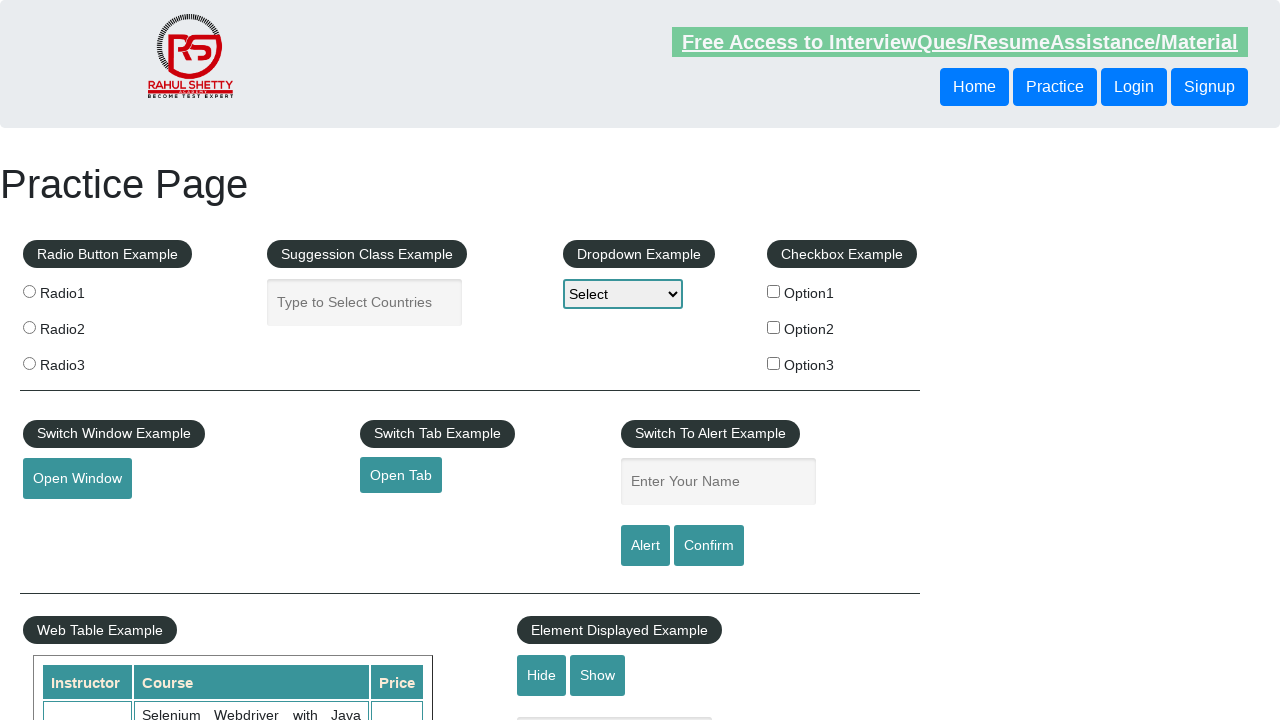

Retrieved href attribute for link 'REST API': http://www.restapitutorial.com/
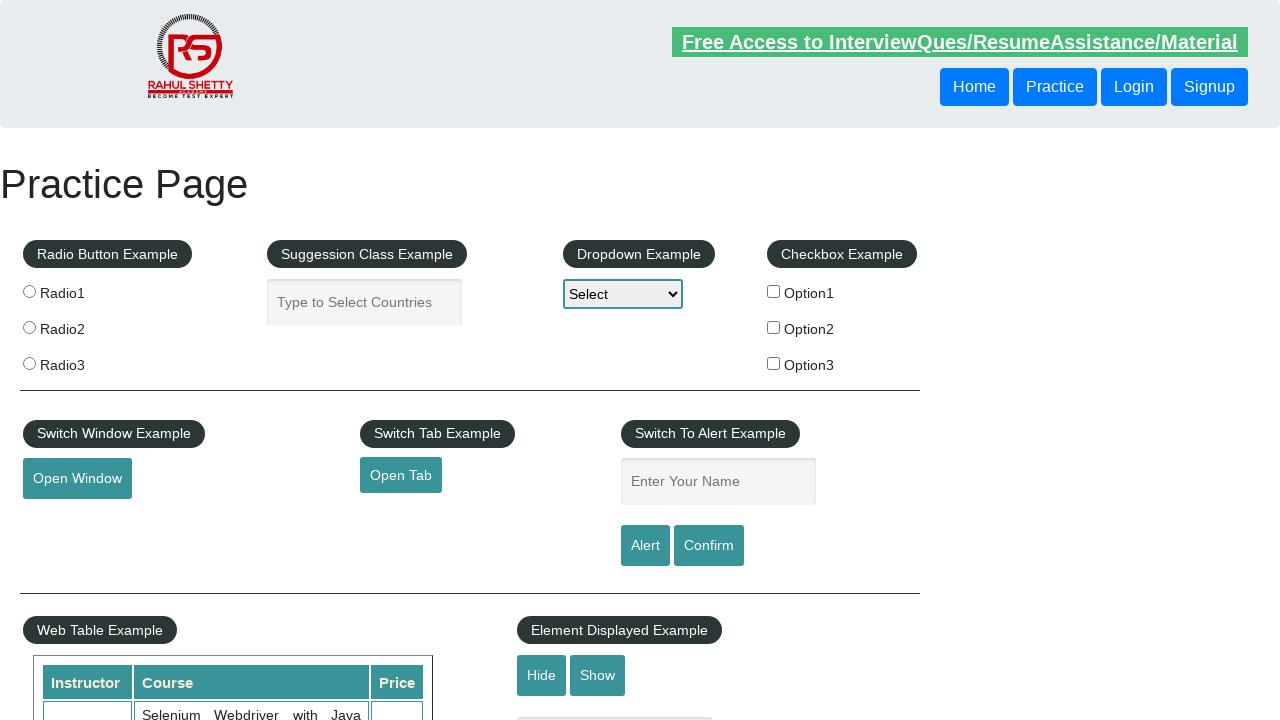

Verified link 'REST API' has valid href attribute
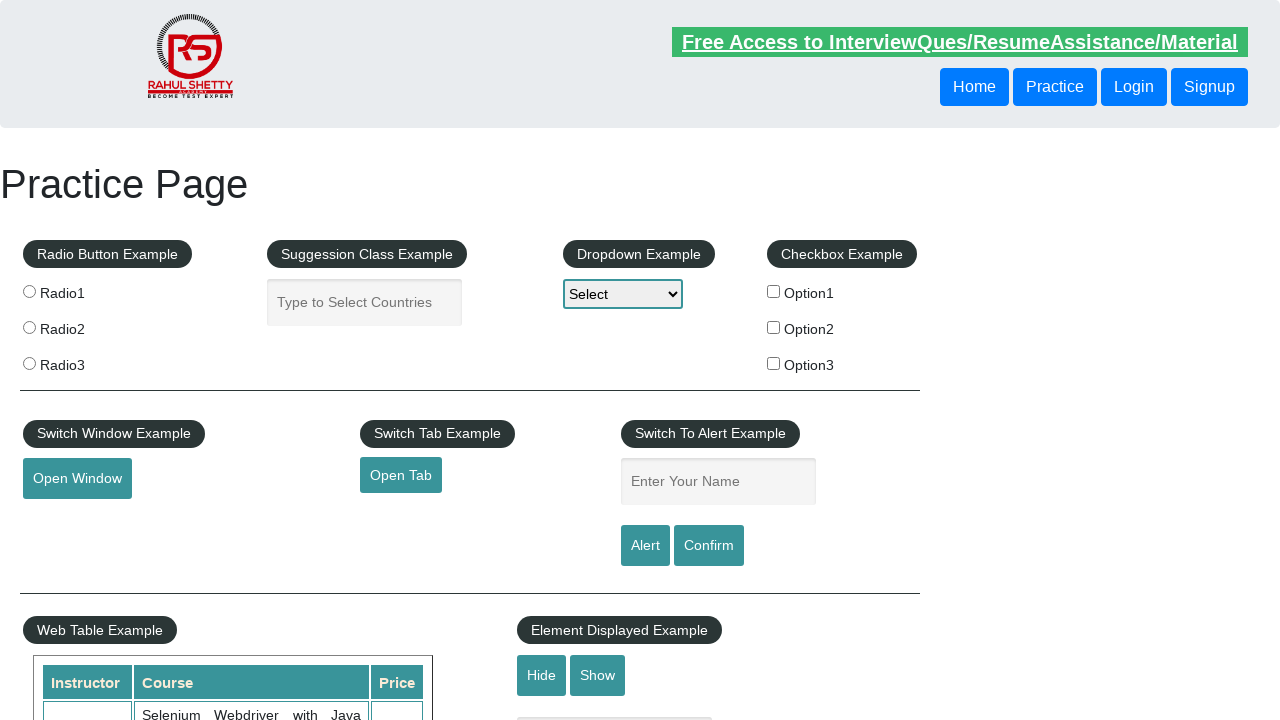

Footer link 'SoapUI' is visible
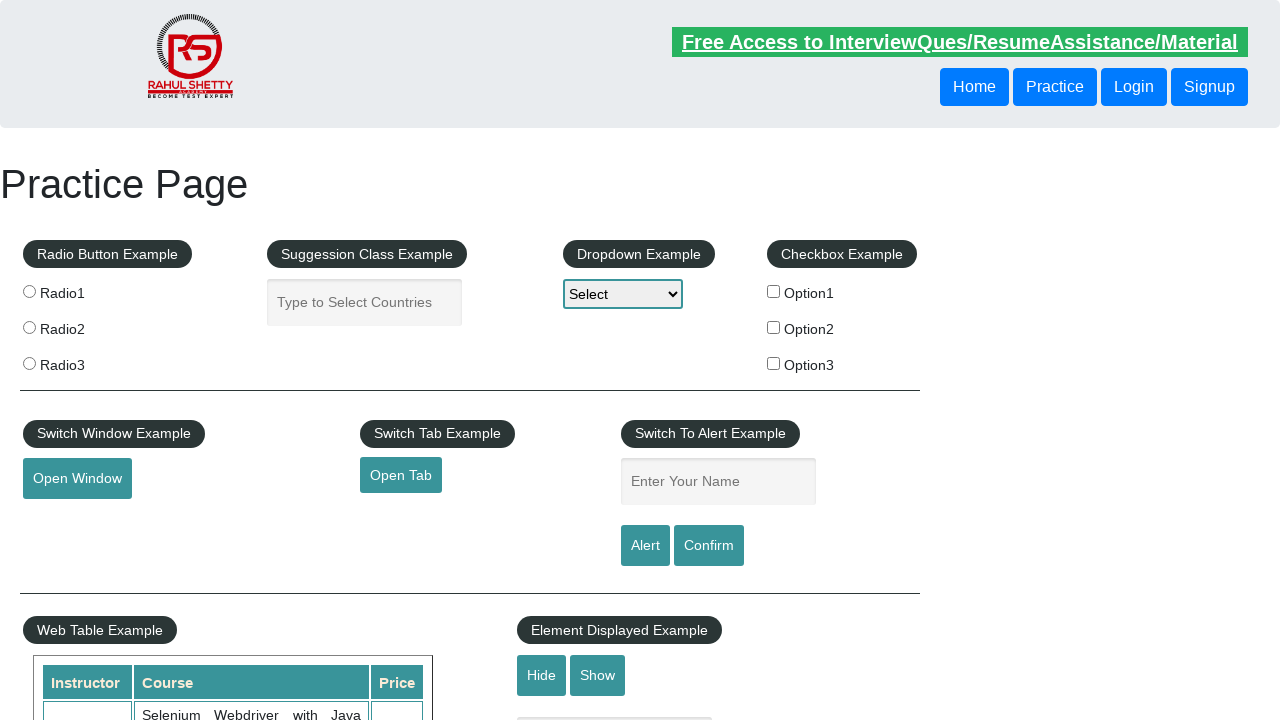

Retrieved href attribute for link 'SoapUI': https://www.soapui.org/
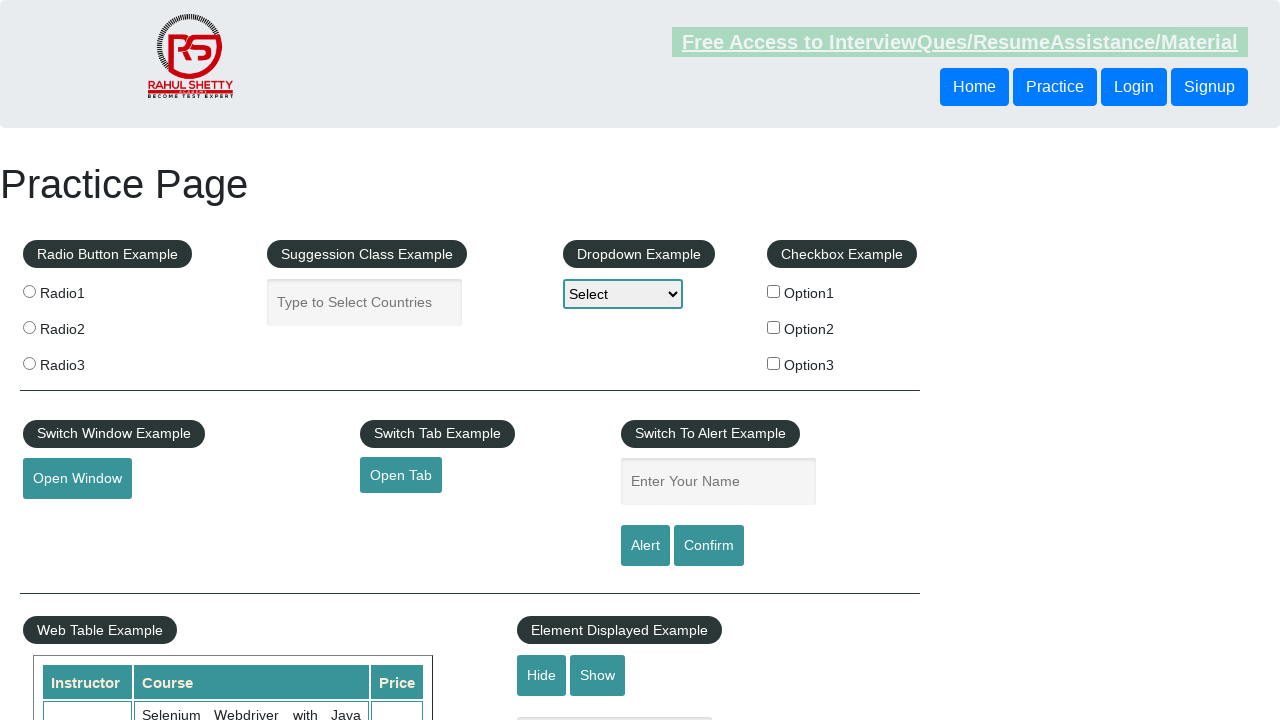

Verified link 'SoapUI' has valid href attribute
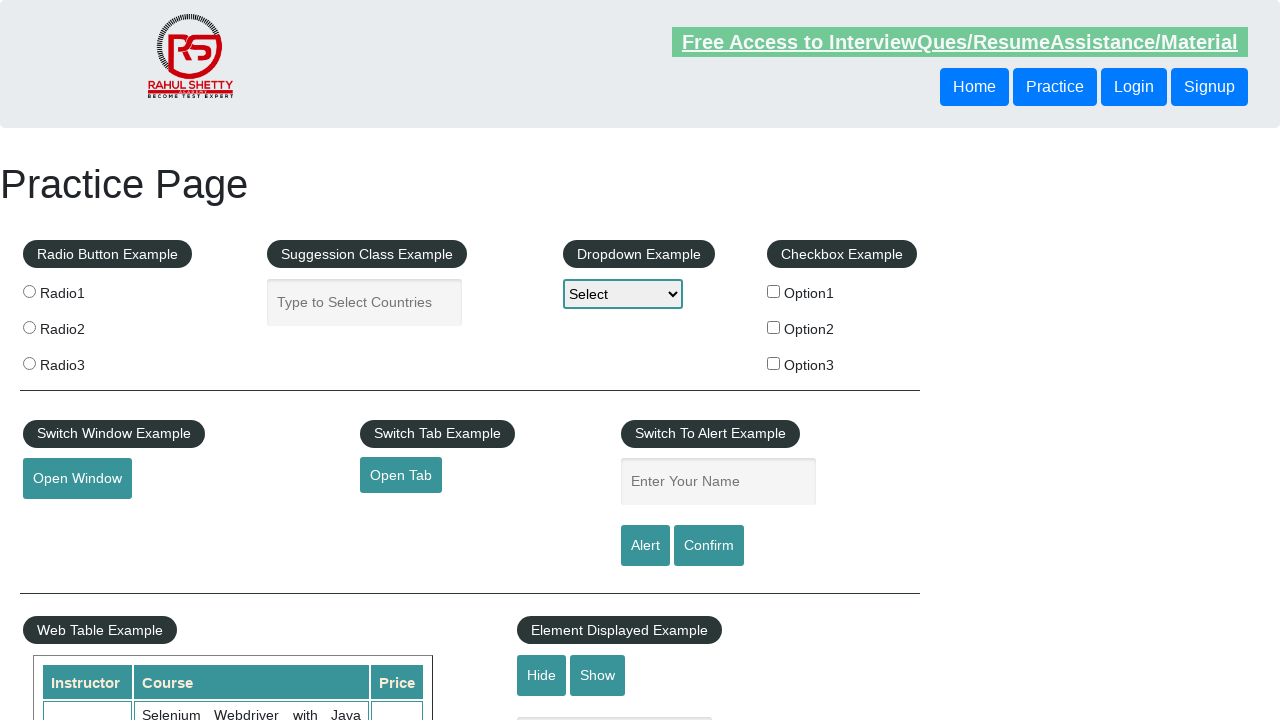

Footer link 'Appium' is visible
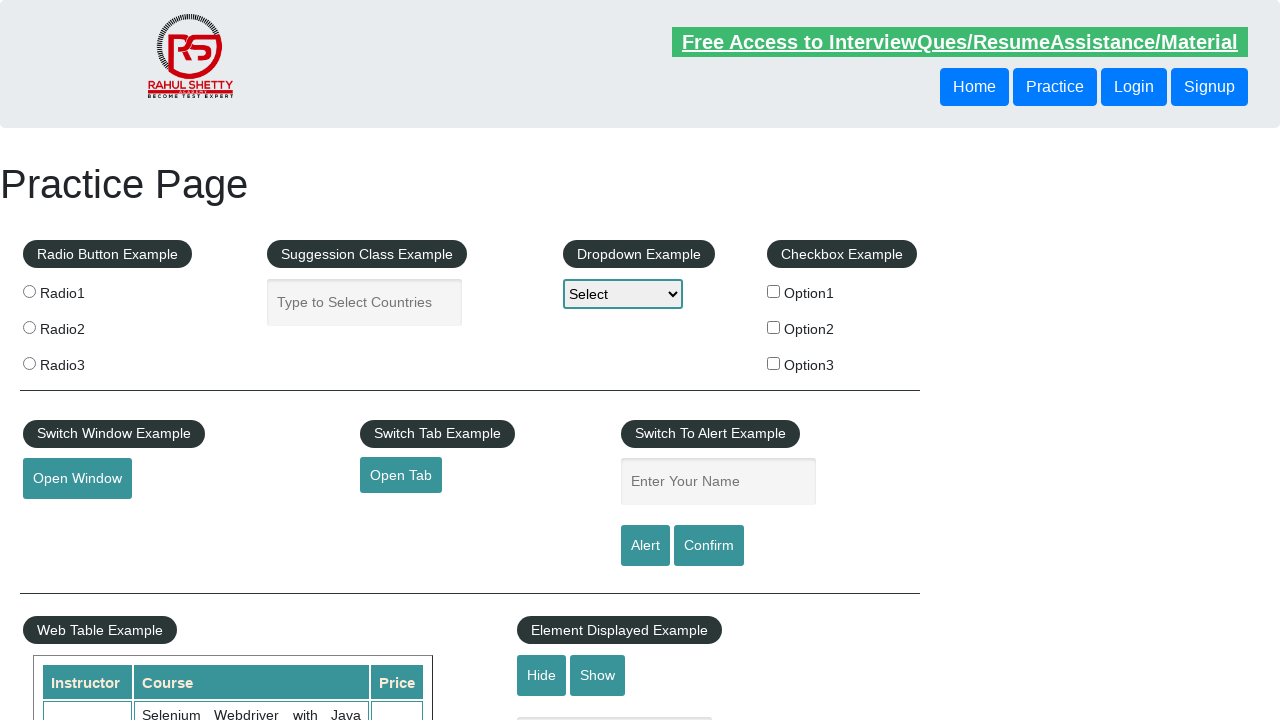

Retrieved href attribute for link 'Appium': https://courses.rahulshettyacademy.com/p/appium-tutorial
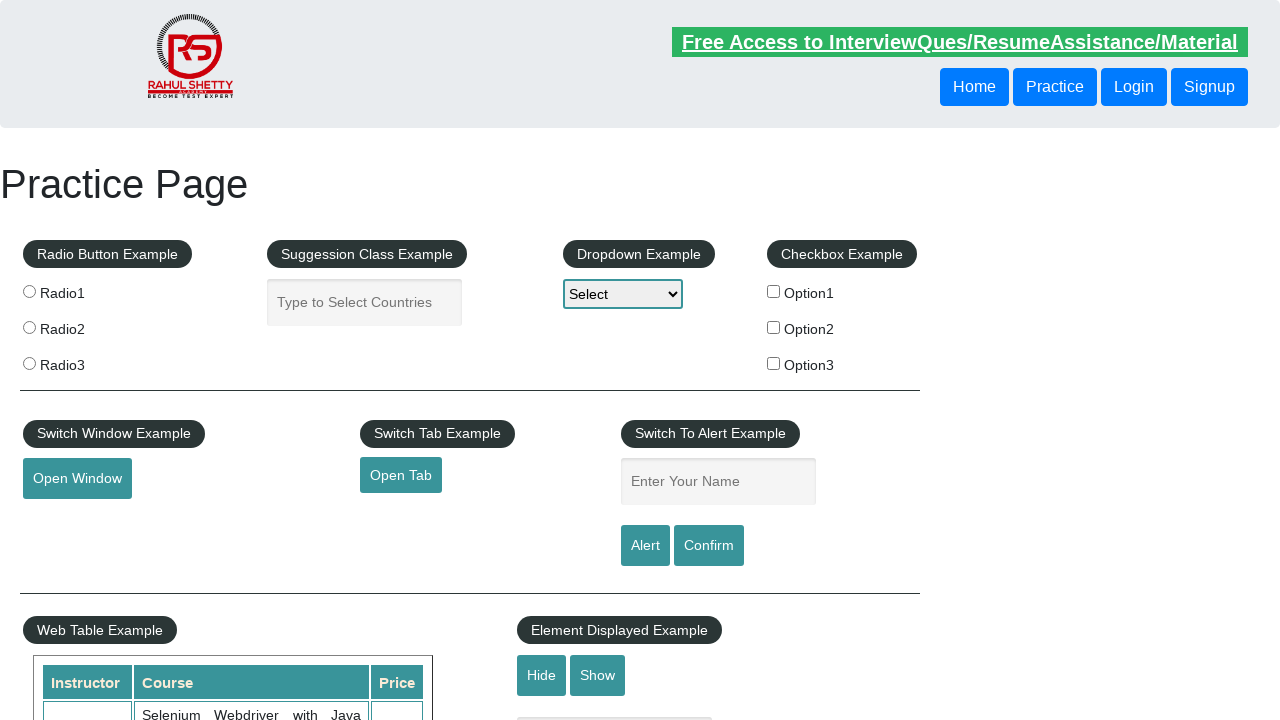

Verified link 'Appium' has valid href attribute
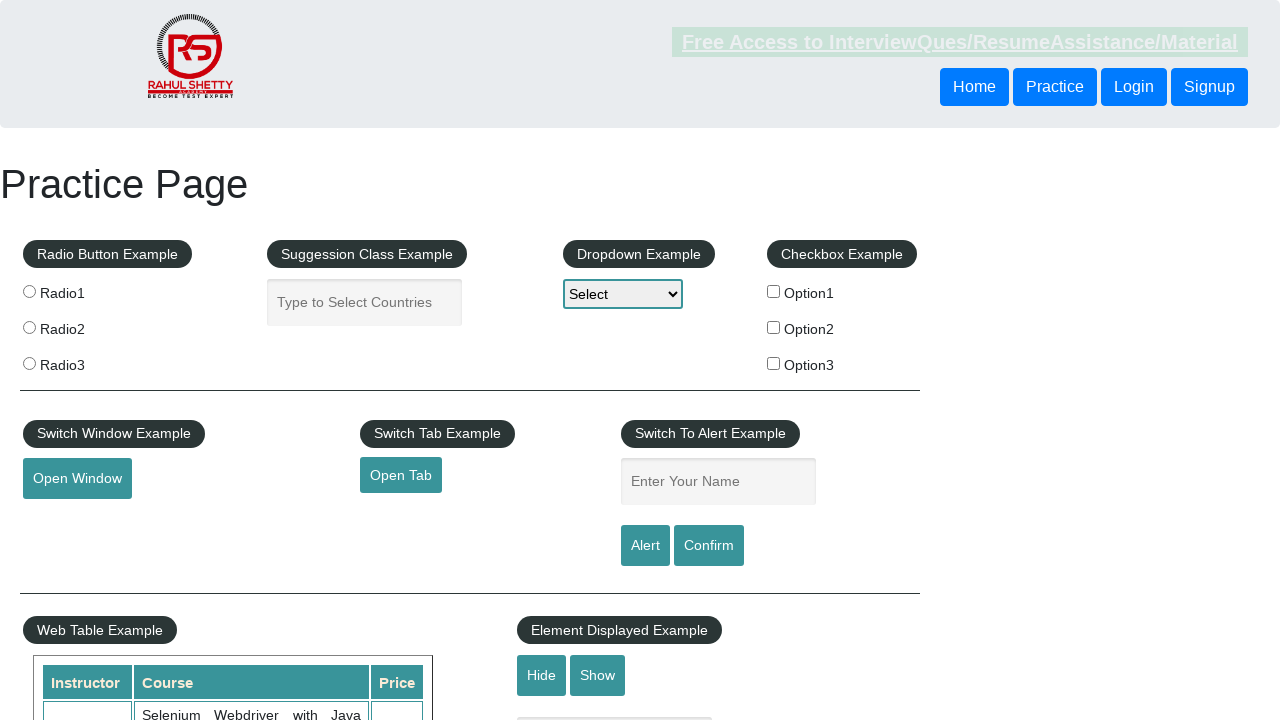

Footer link 'JMeter' is visible
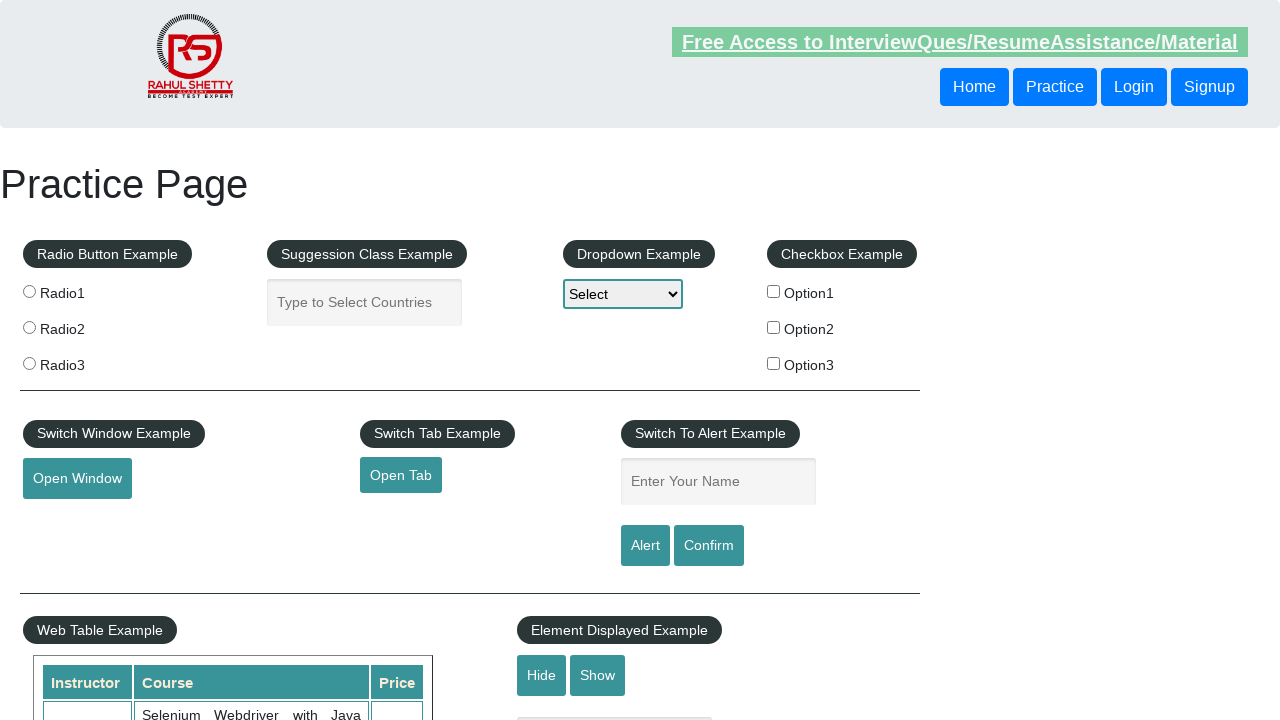

Retrieved href attribute for link 'JMeter': https://jmeter.apache.org/
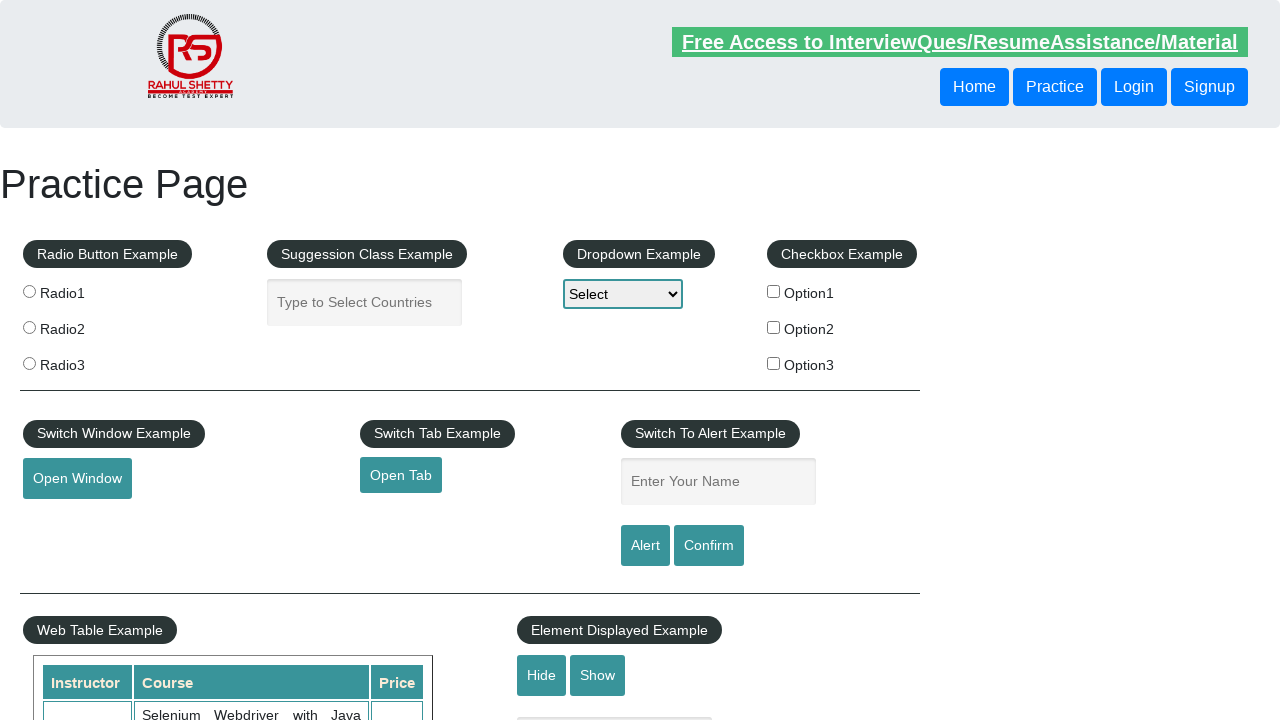

Verified link 'JMeter' has valid href attribute
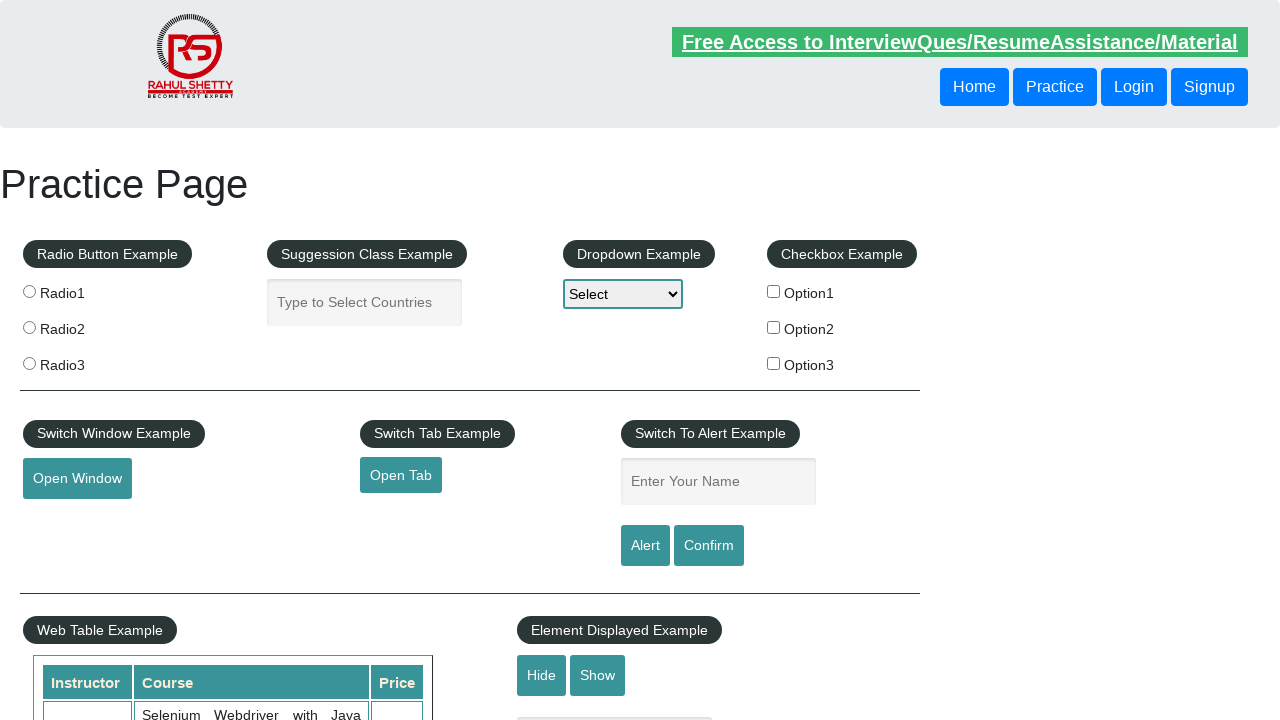

Footer link 'Latest News' is visible
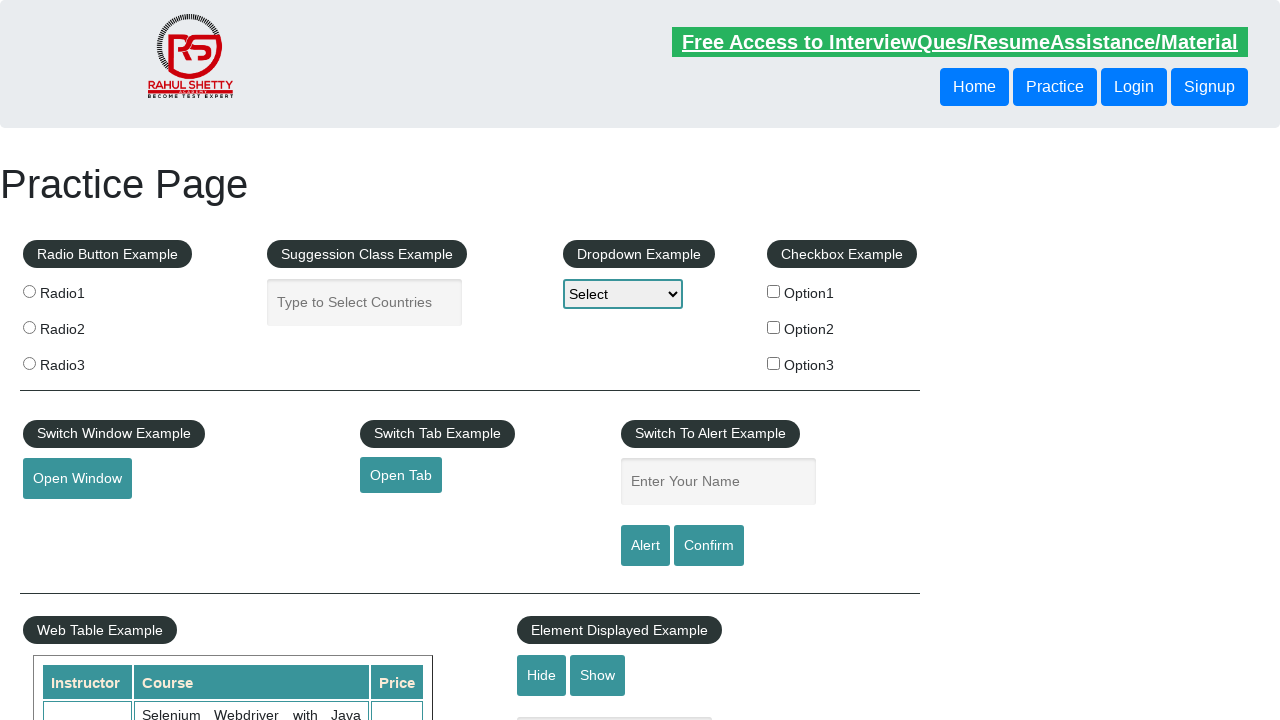

Retrieved href attribute for link 'Latest News': #
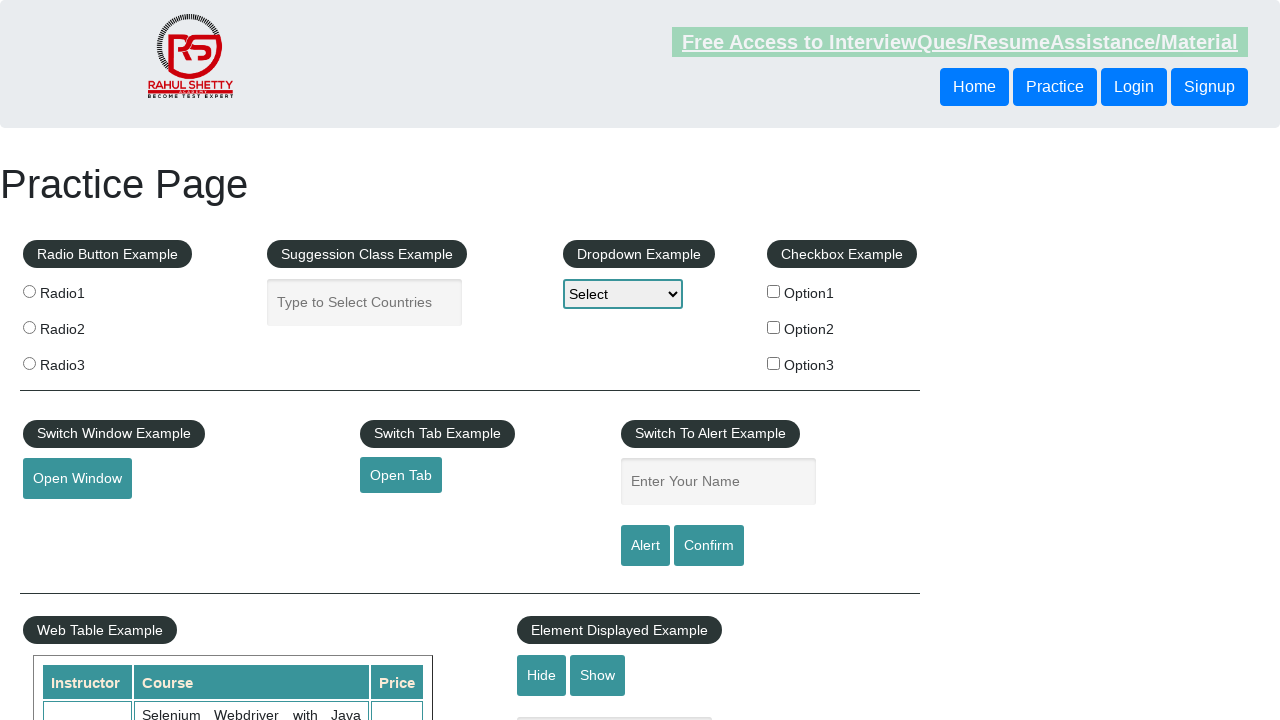

Verified link 'Latest News' has valid href attribute
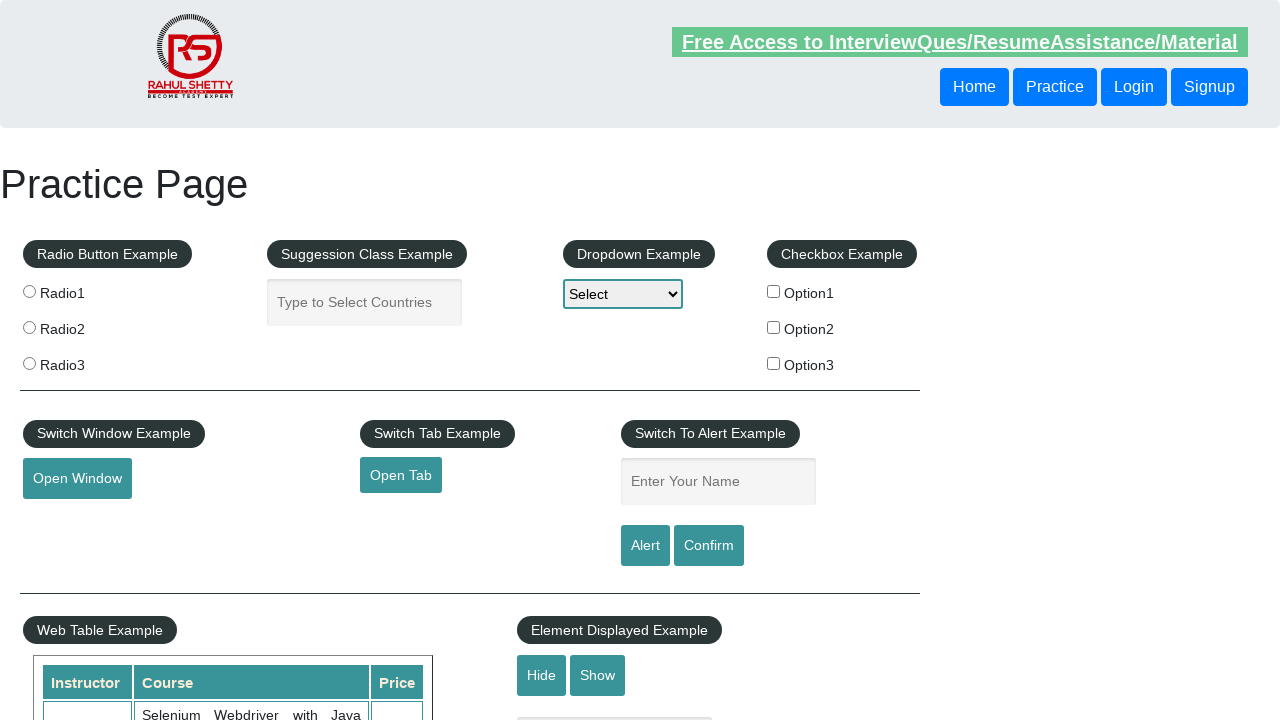

Footer link 'Broken Link' is visible
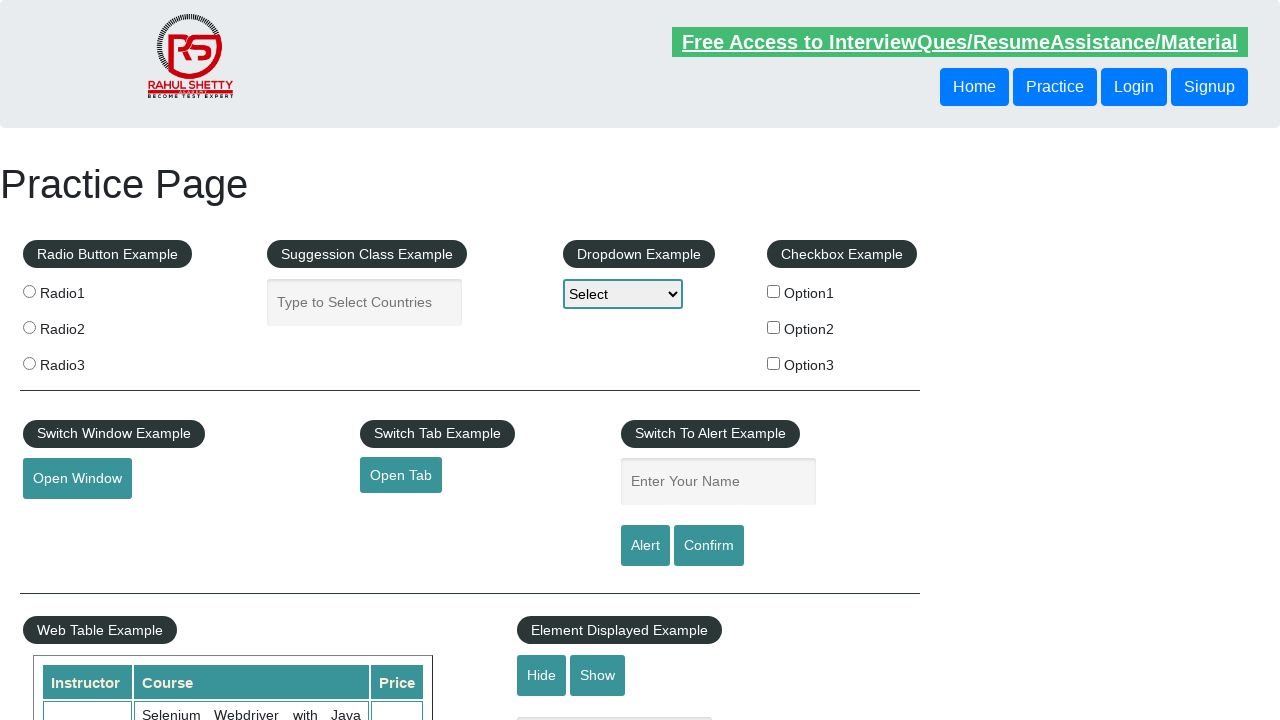

Retrieved href attribute for link 'Broken Link': https://rahulshettyacademy.com/brokenlink
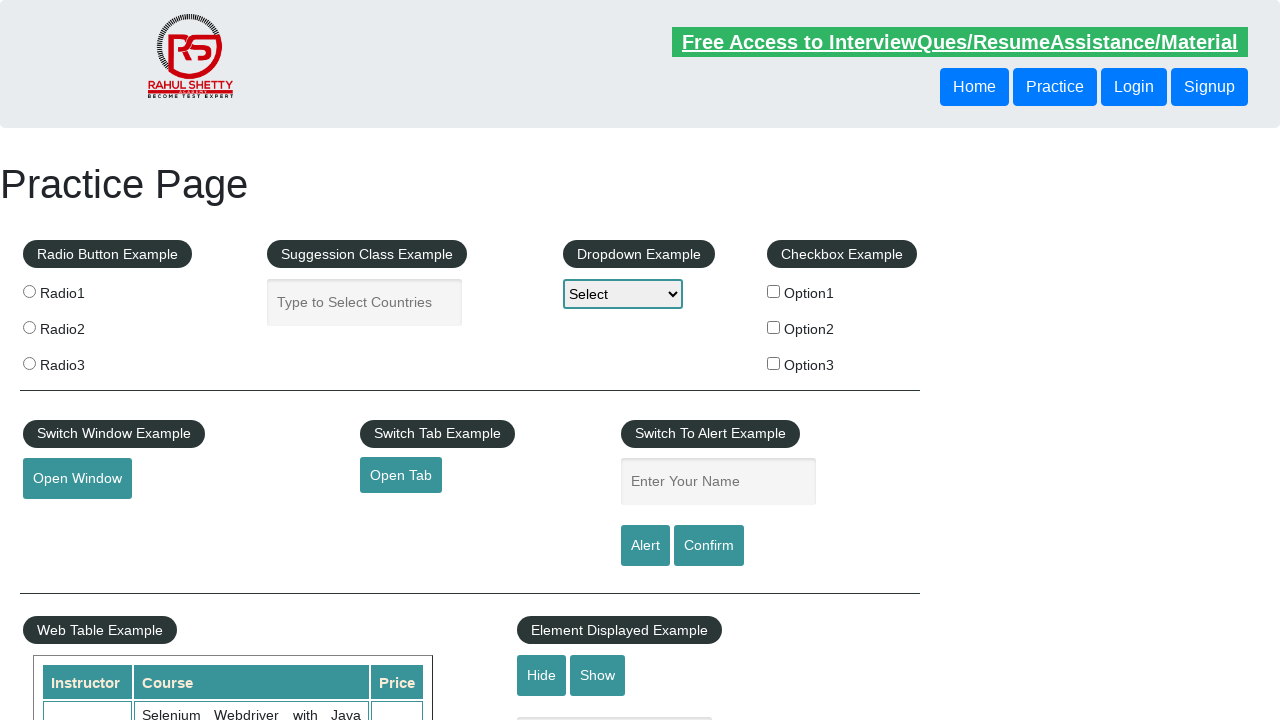

Verified link 'Broken Link' has valid href attribute
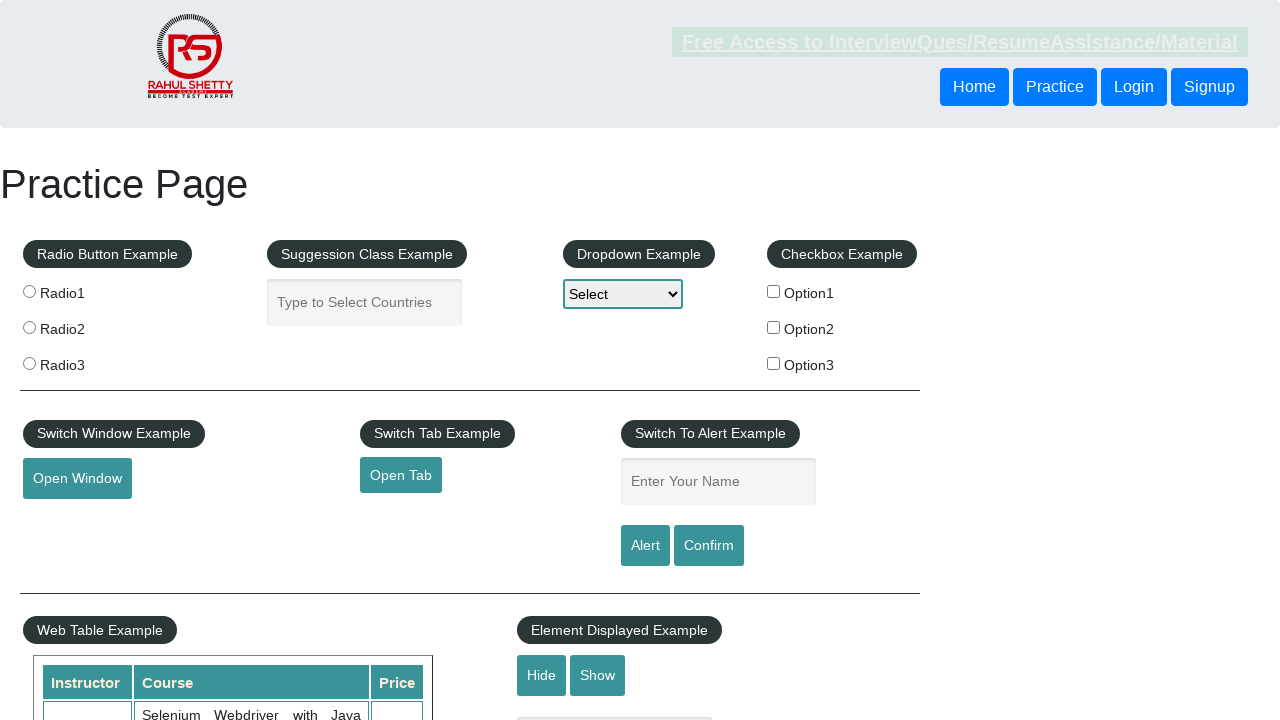

Footer link 'Dummy Content for Testing.' is visible
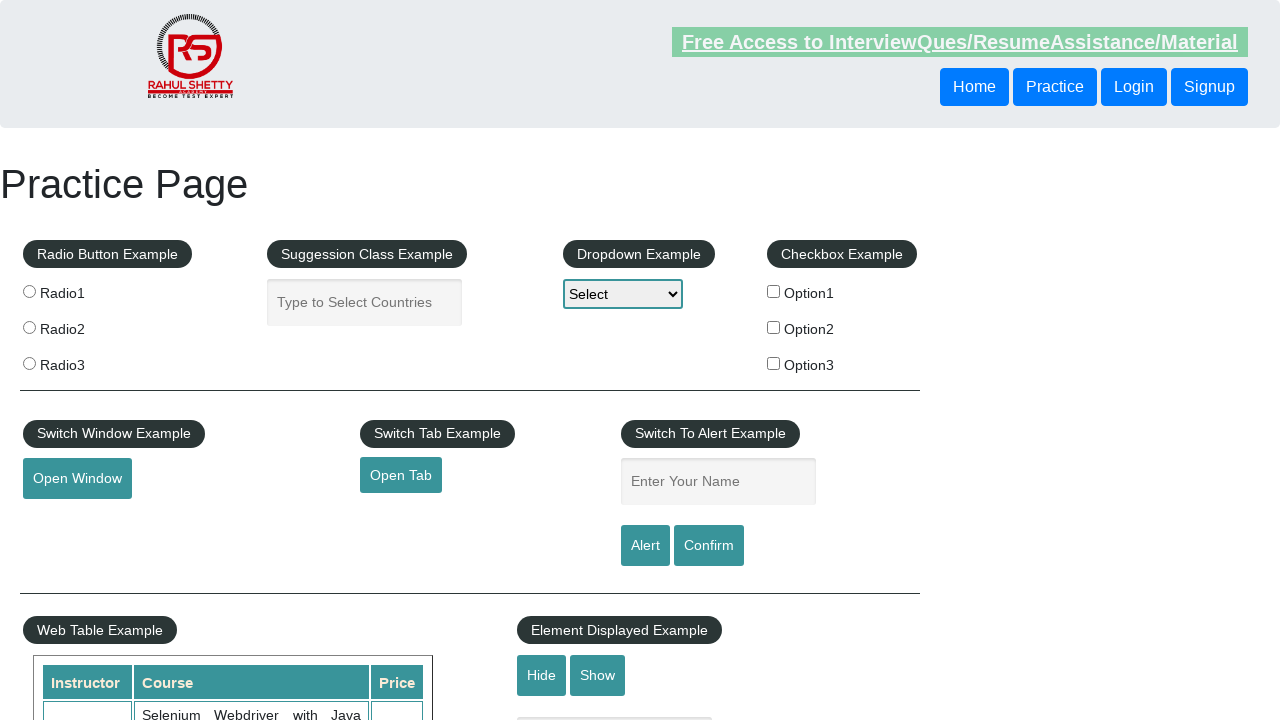

Retrieved href attribute for link 'Dummy Content for Testing.': #
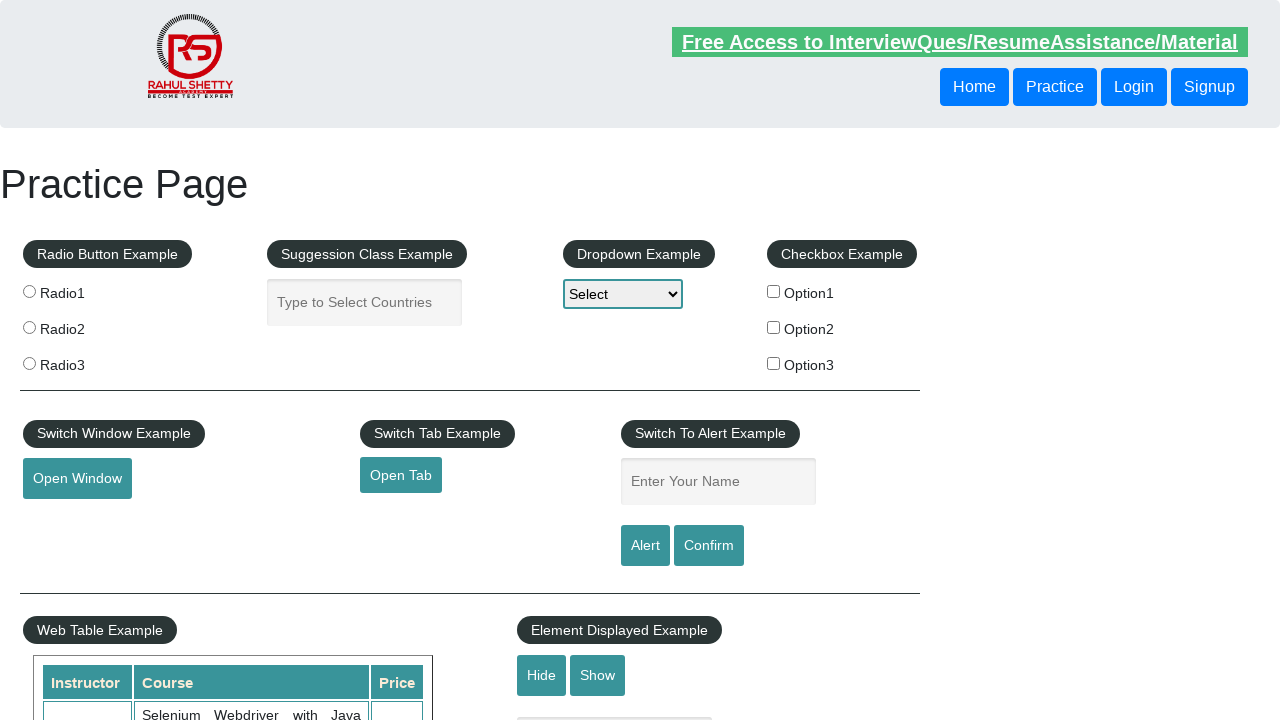

Verified link 'Dummy Content for Testing.' has valid href attribute
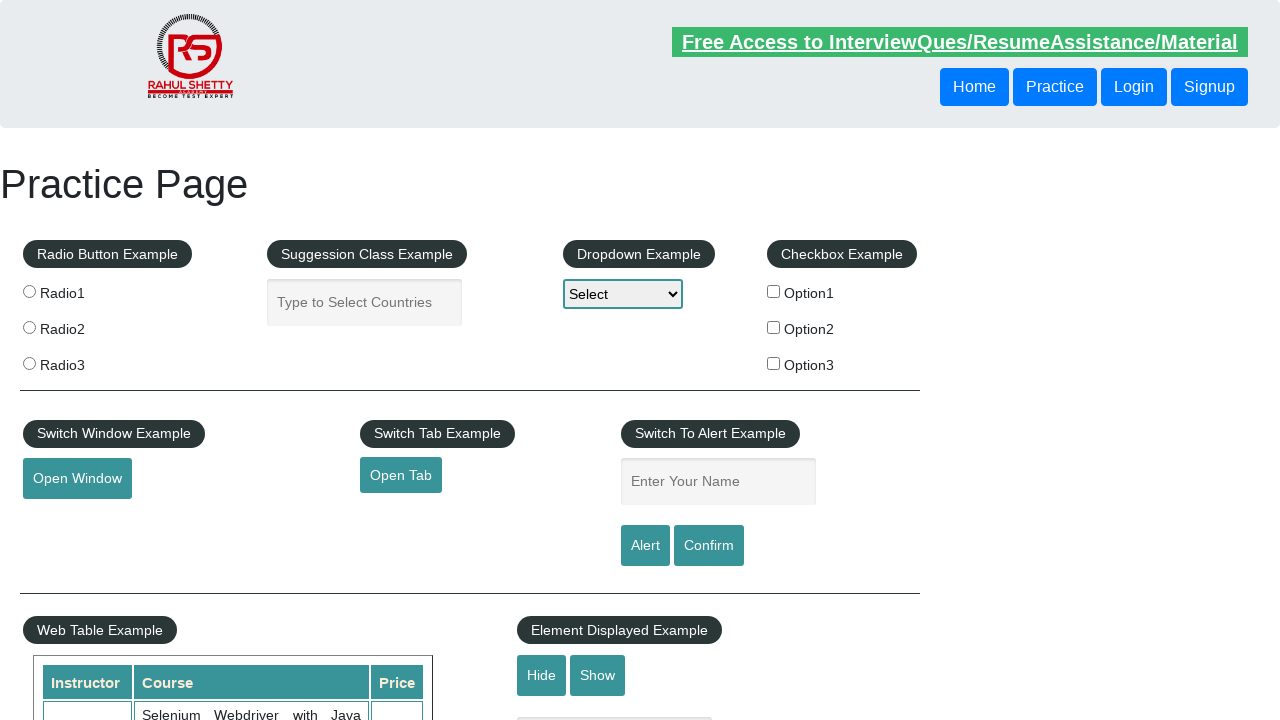

Footer link 'Dummy Content for Testing.' is visible
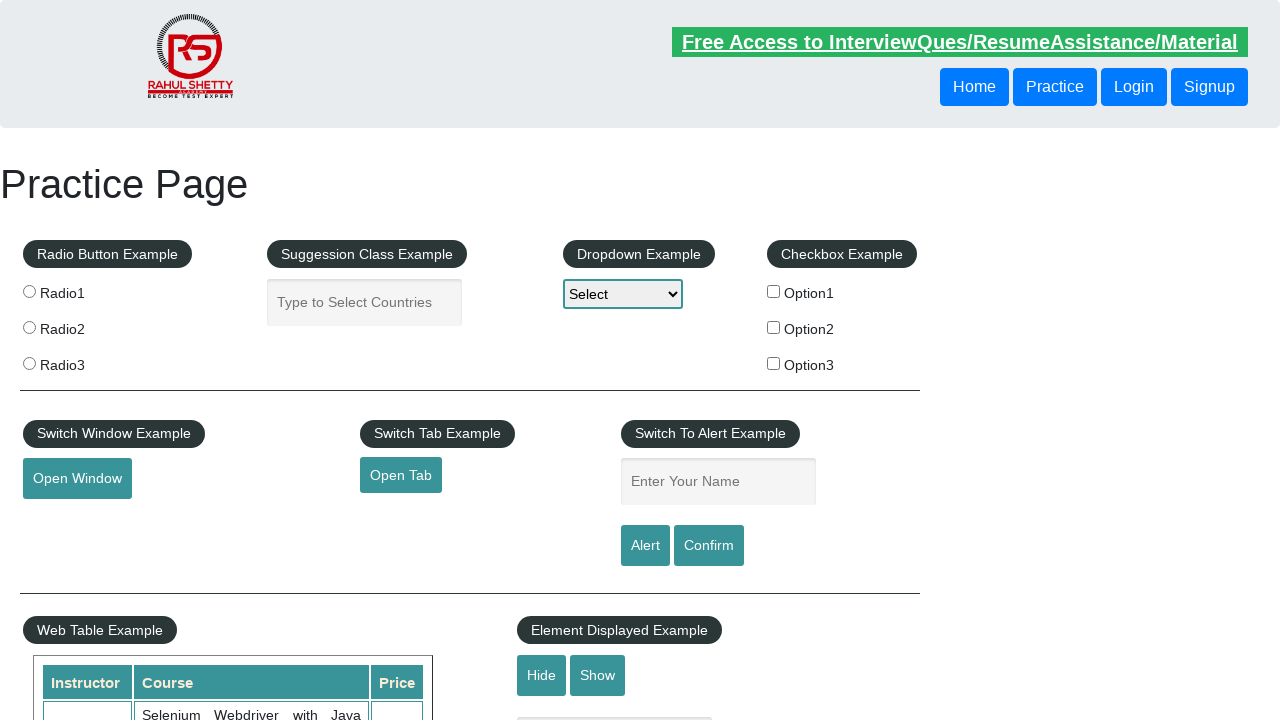

Retrieved href attribute for link 'Dummy Content for Testing.': #
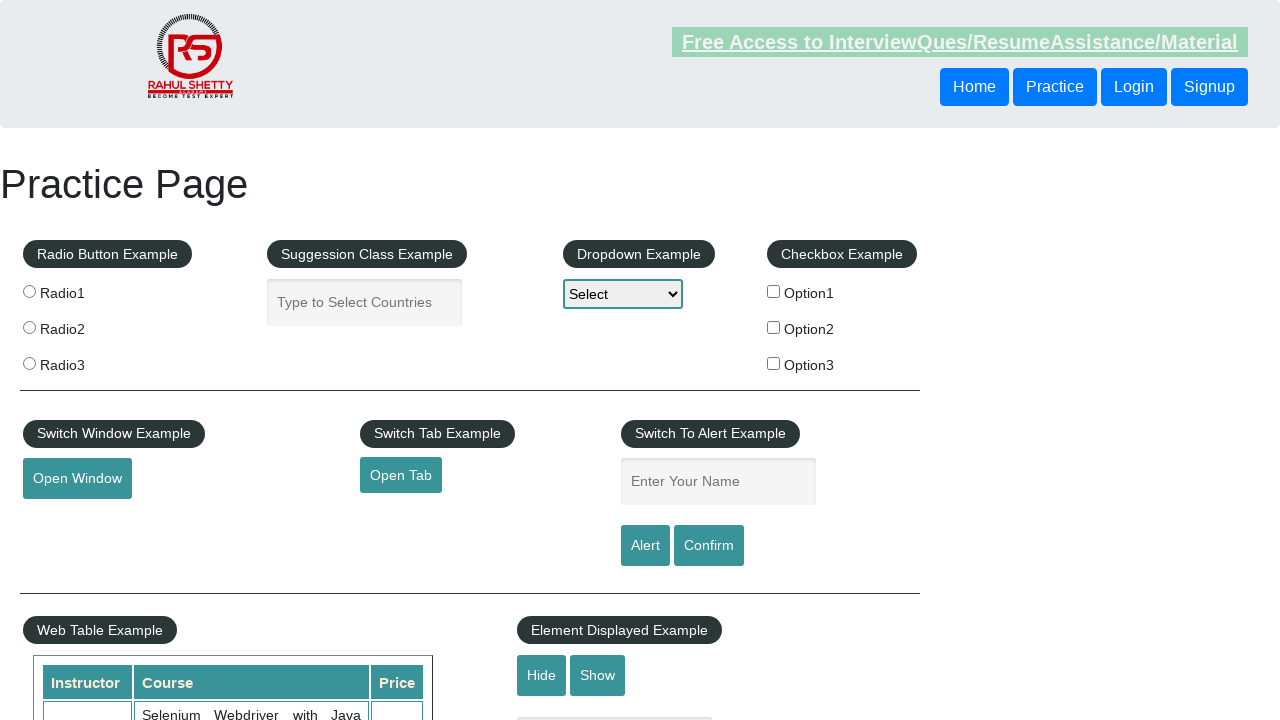

Verified link 'Dummy Content for Testing.' has valid href attribute
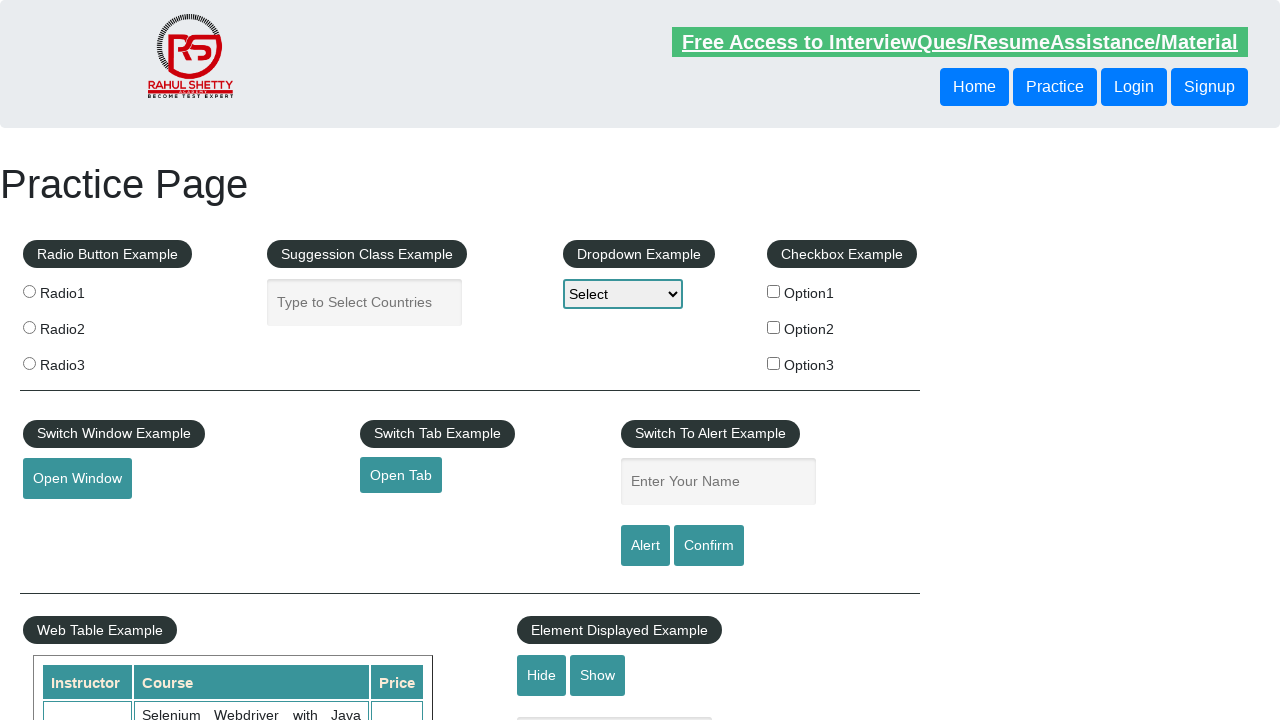

Footer link 'Dummy Content for Testing.' is visible
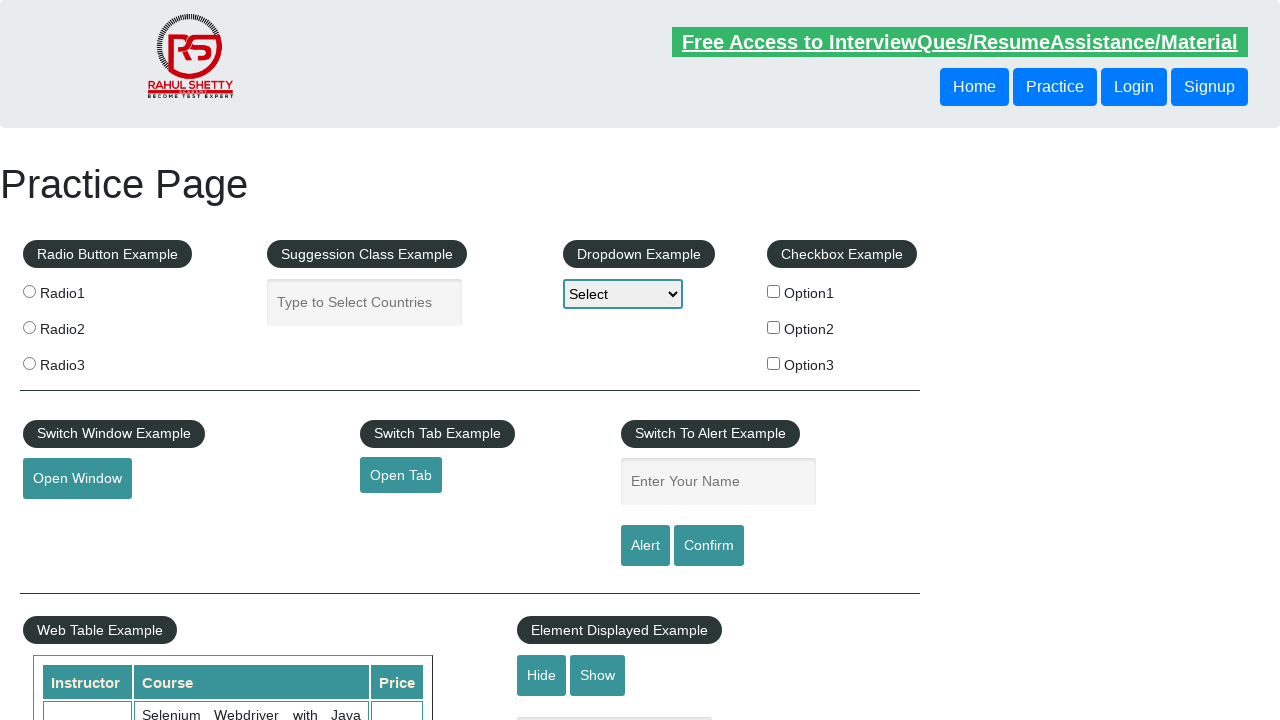

Retrieved href attribute for link 'Dummy Content for Testing.': #
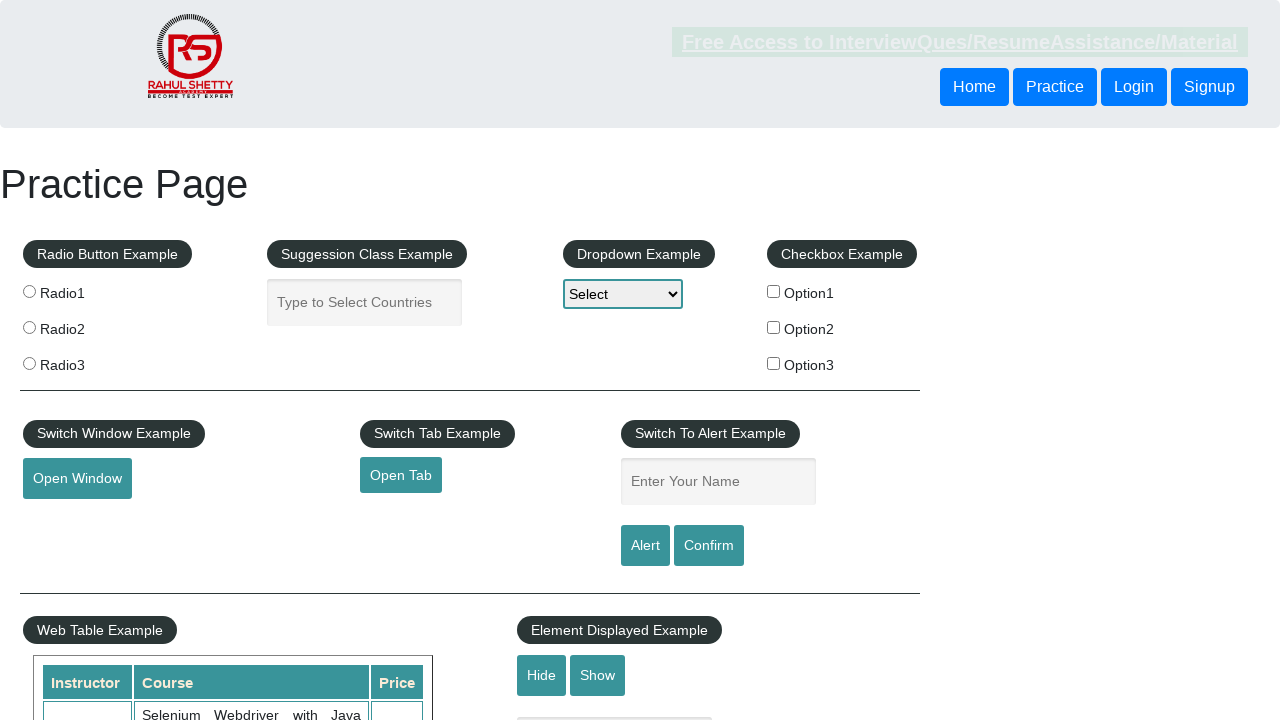

Verified link 'Dummy Content for Testing.' has valid href attribute
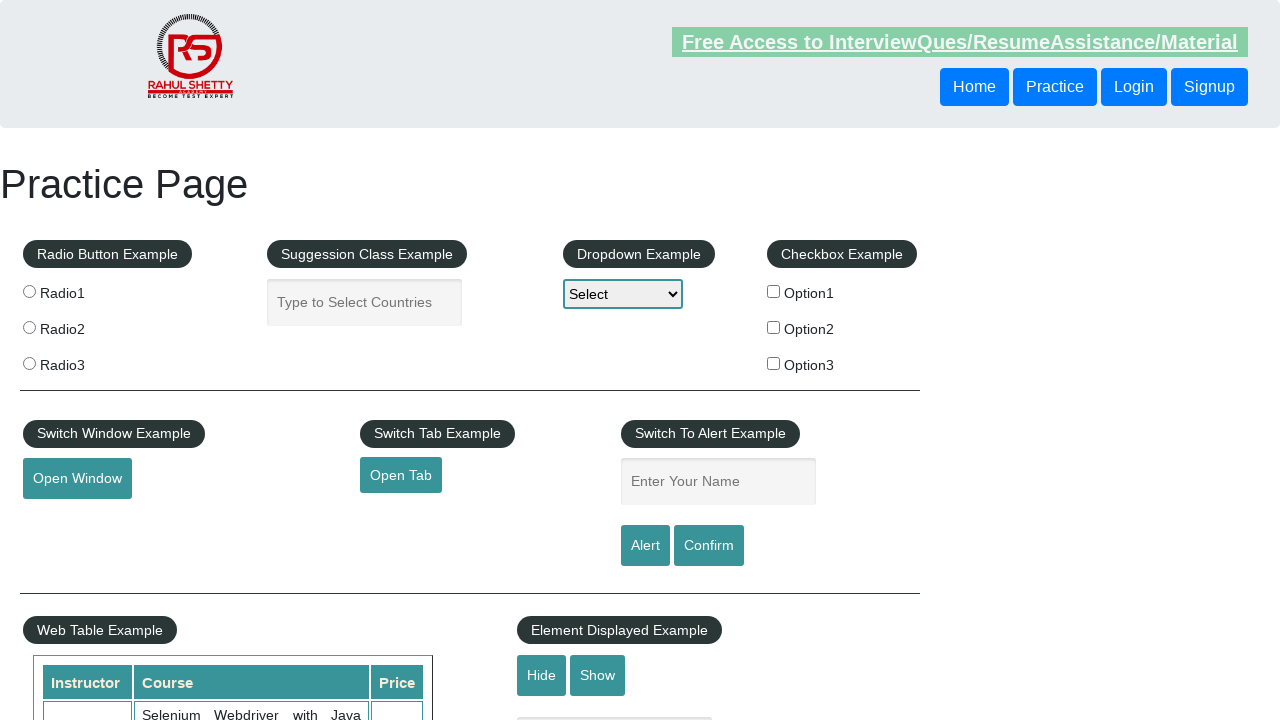

Footer link 'Contact info' is visible
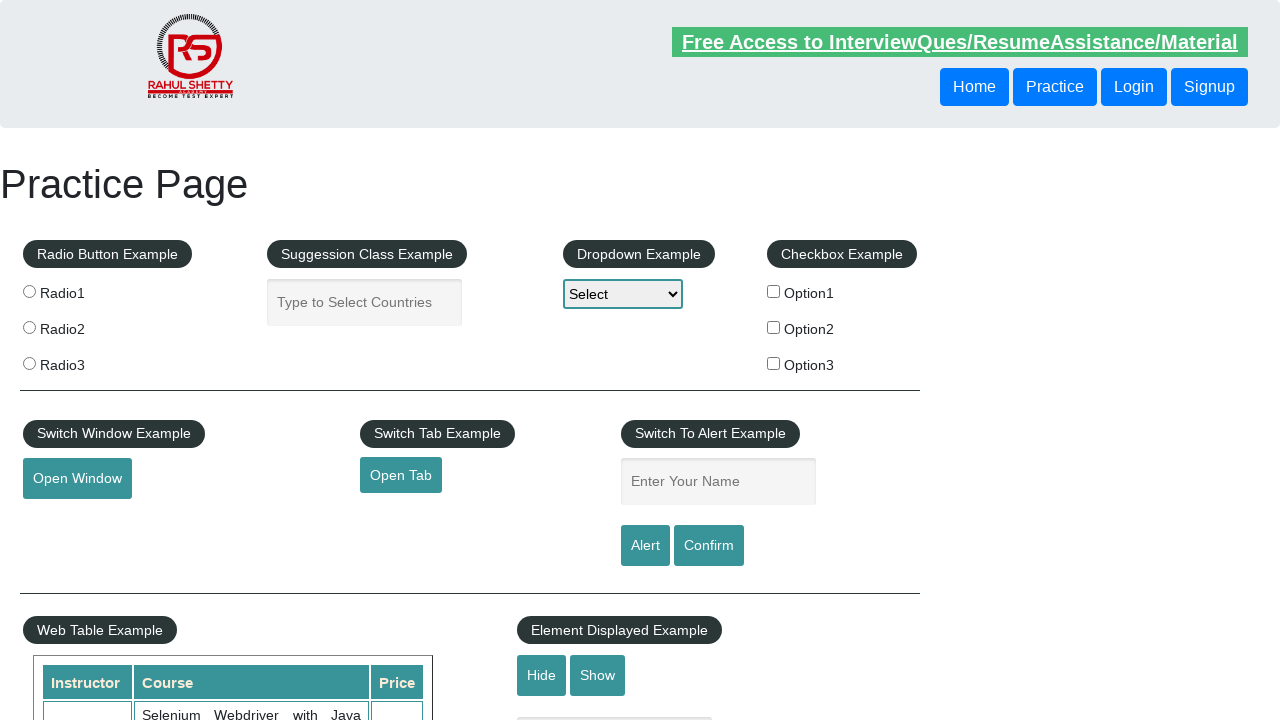

Retrieved href attribute for link 'Contact info': #
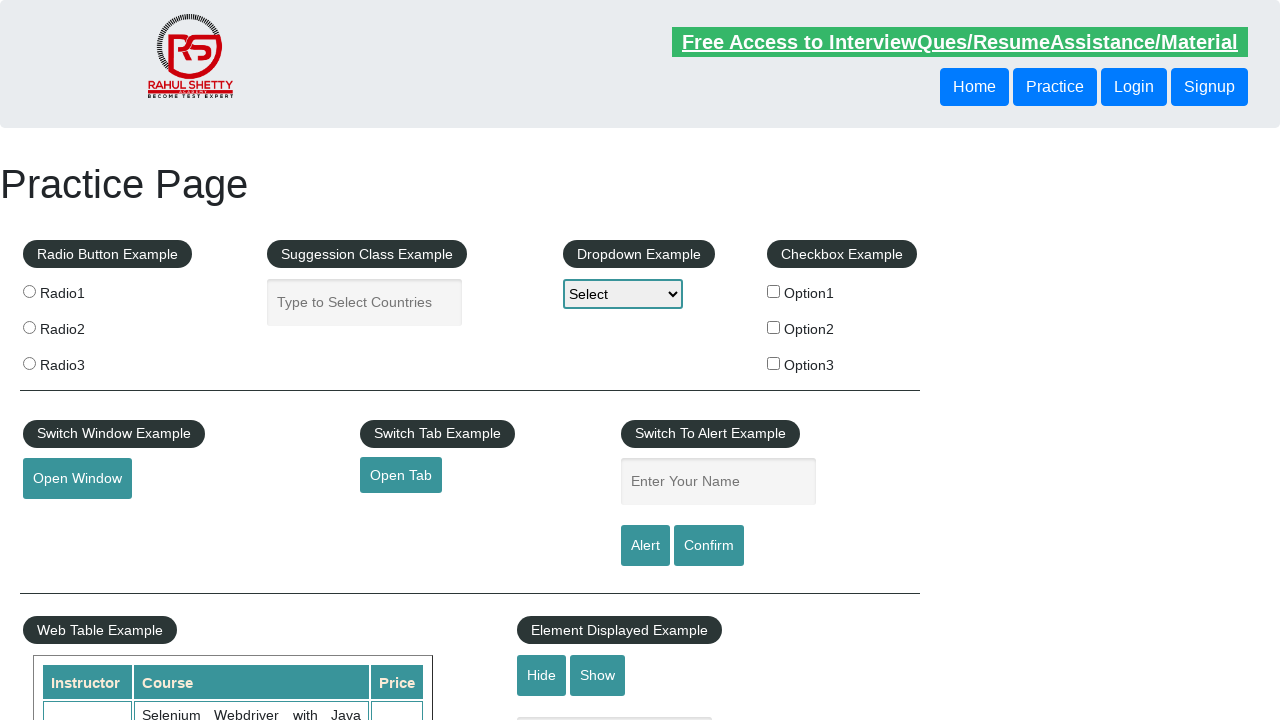

Verified link 'Contact info' has valid href attribute
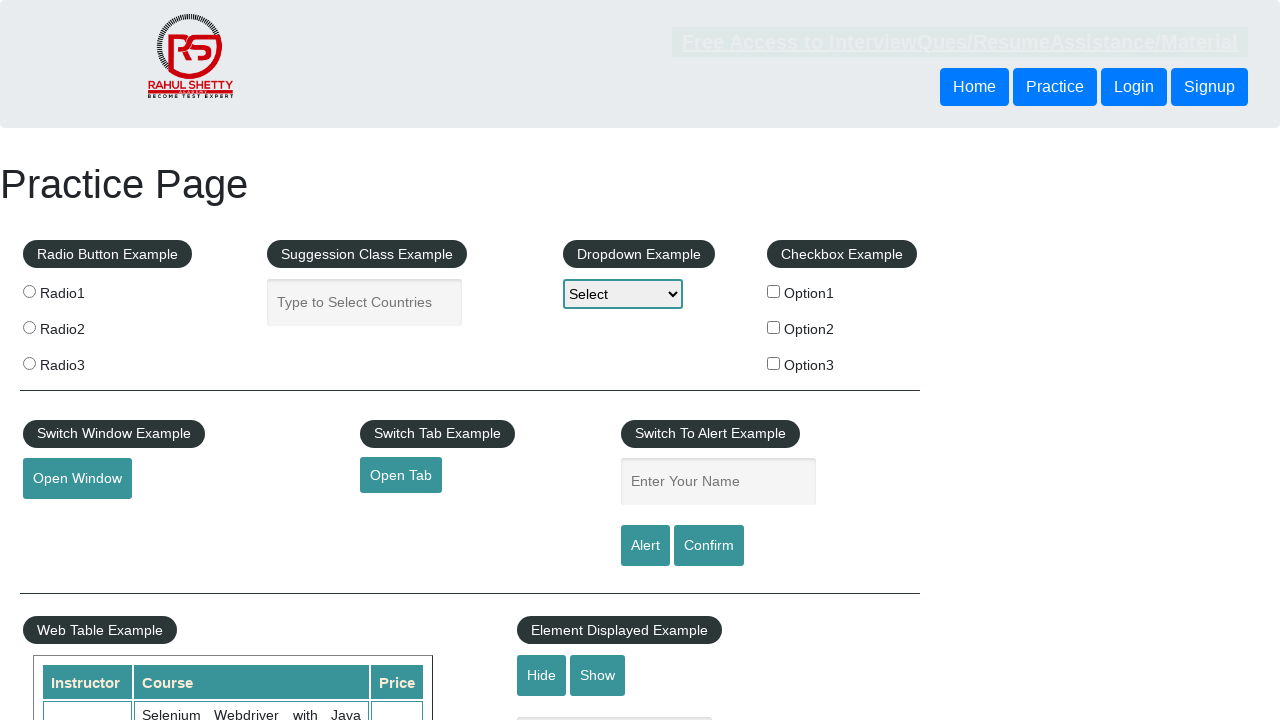

Footer link 'Dummy Content for Testing.' is visible
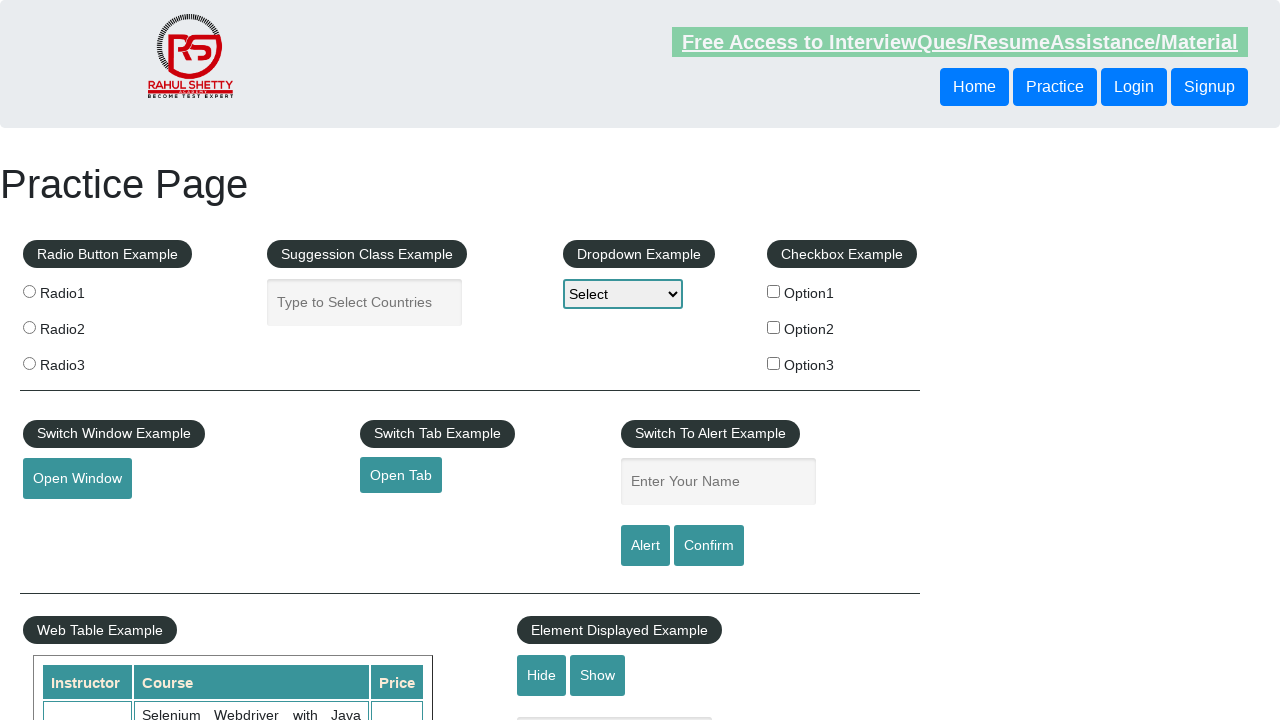

Retrieved href attribute for link 'Dummy Content for Testing.': #
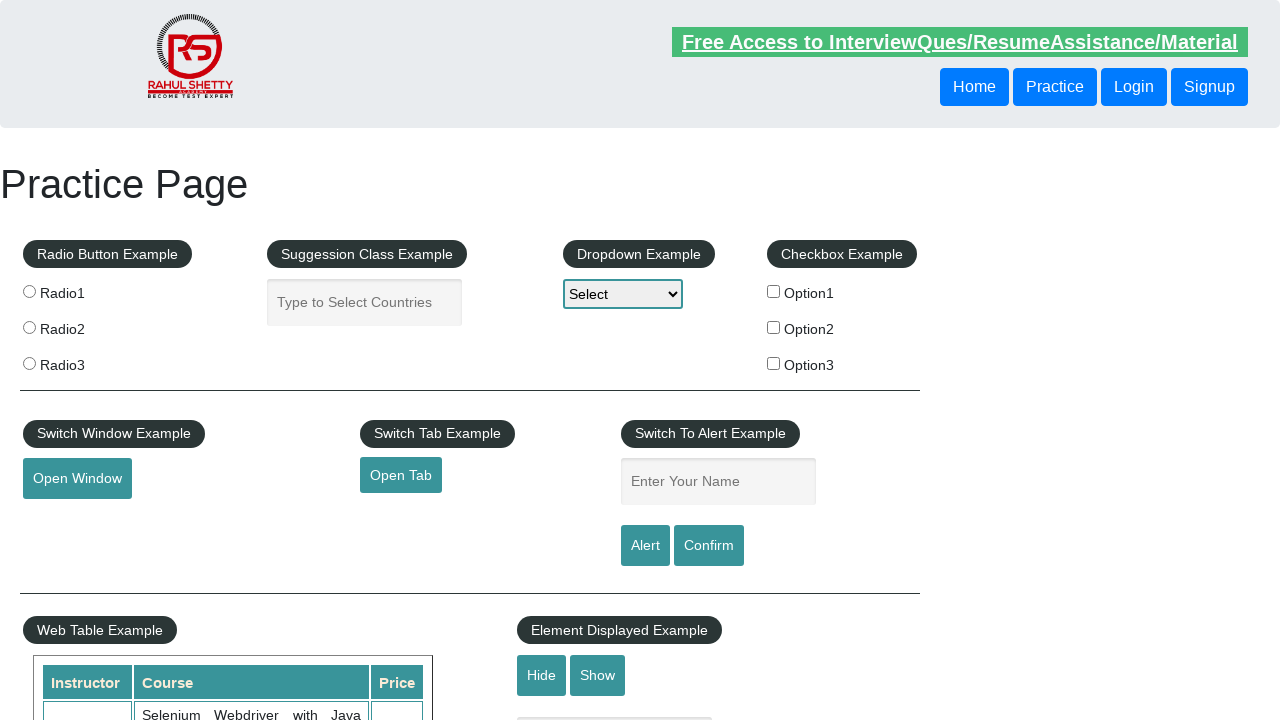

Verified link 'Dummy Content for Testing.' has valid href attribute
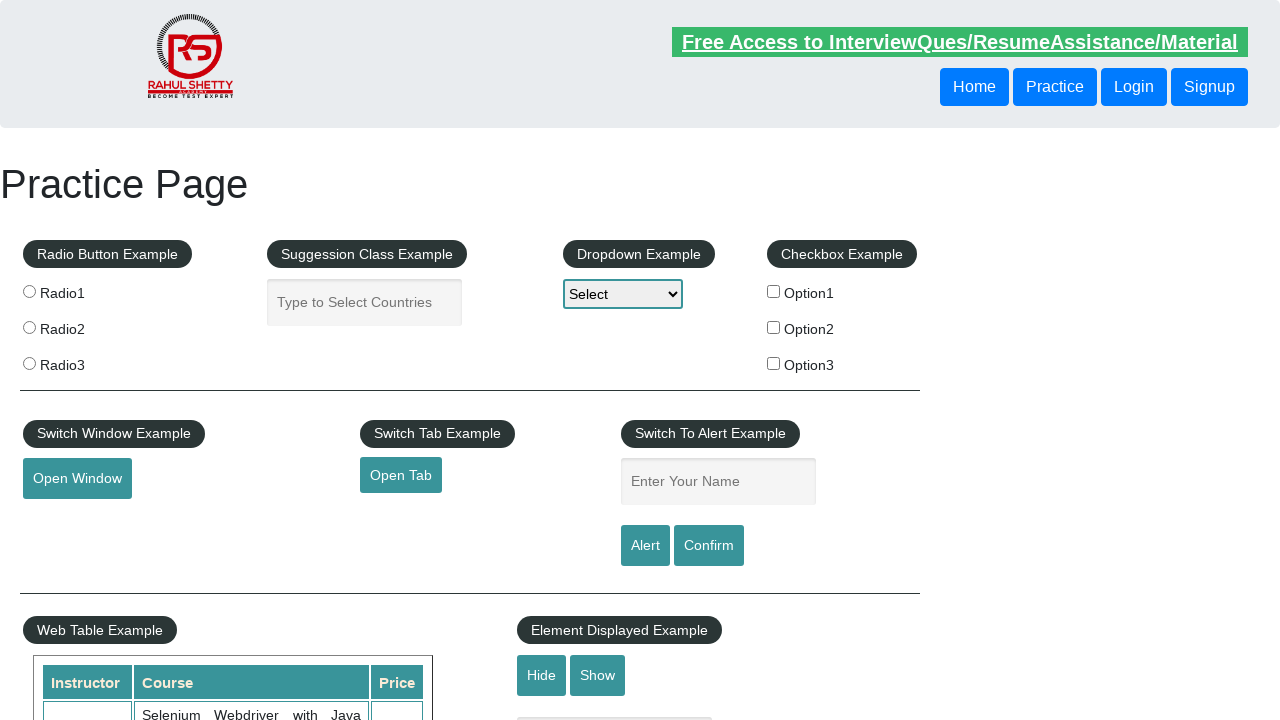

Footer link 'Dummy Content for Testing.' is visible
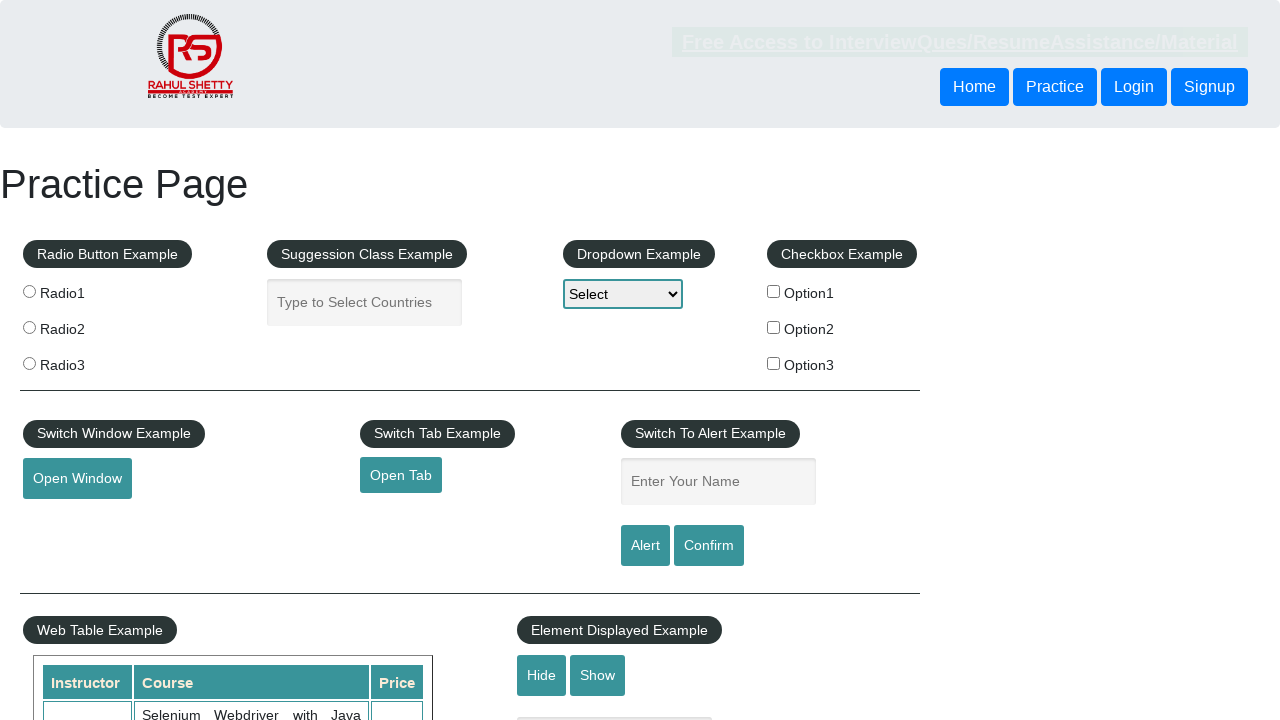

Retrieved href attribute for link 'Dummy Content for Testing.': #
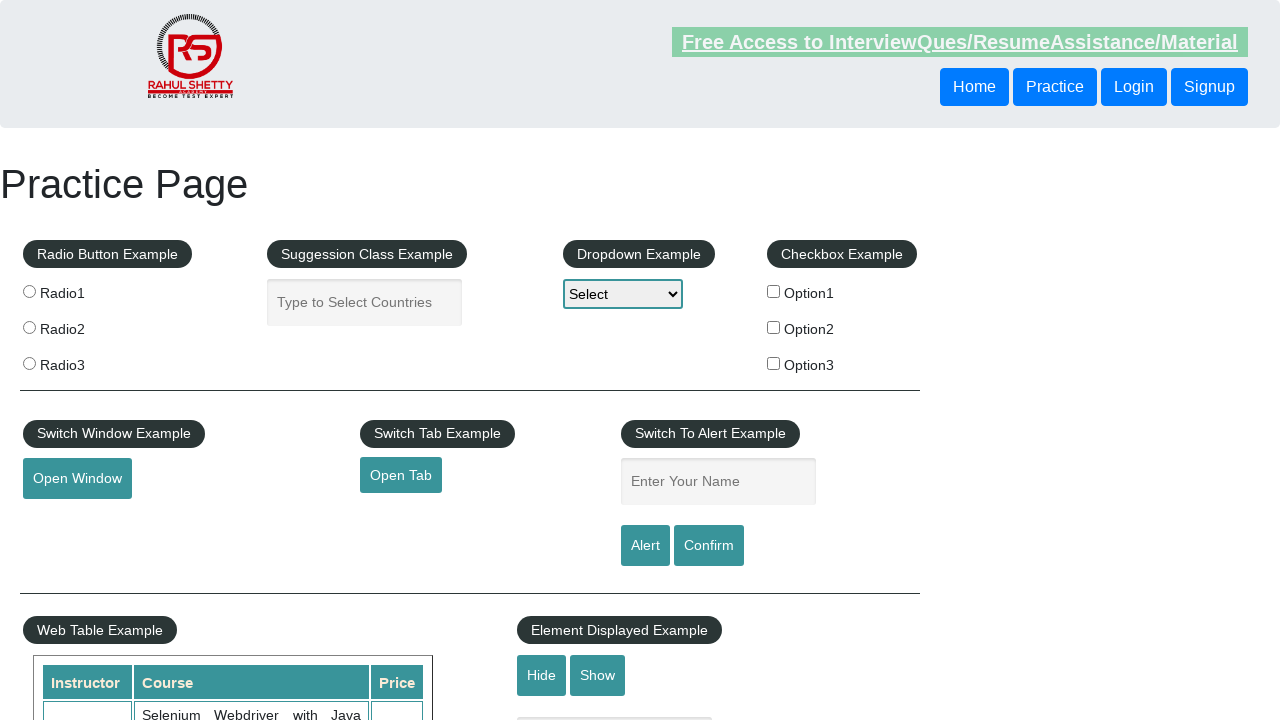

Verified link 'Dummy Content for Testing.' has valid href attribute
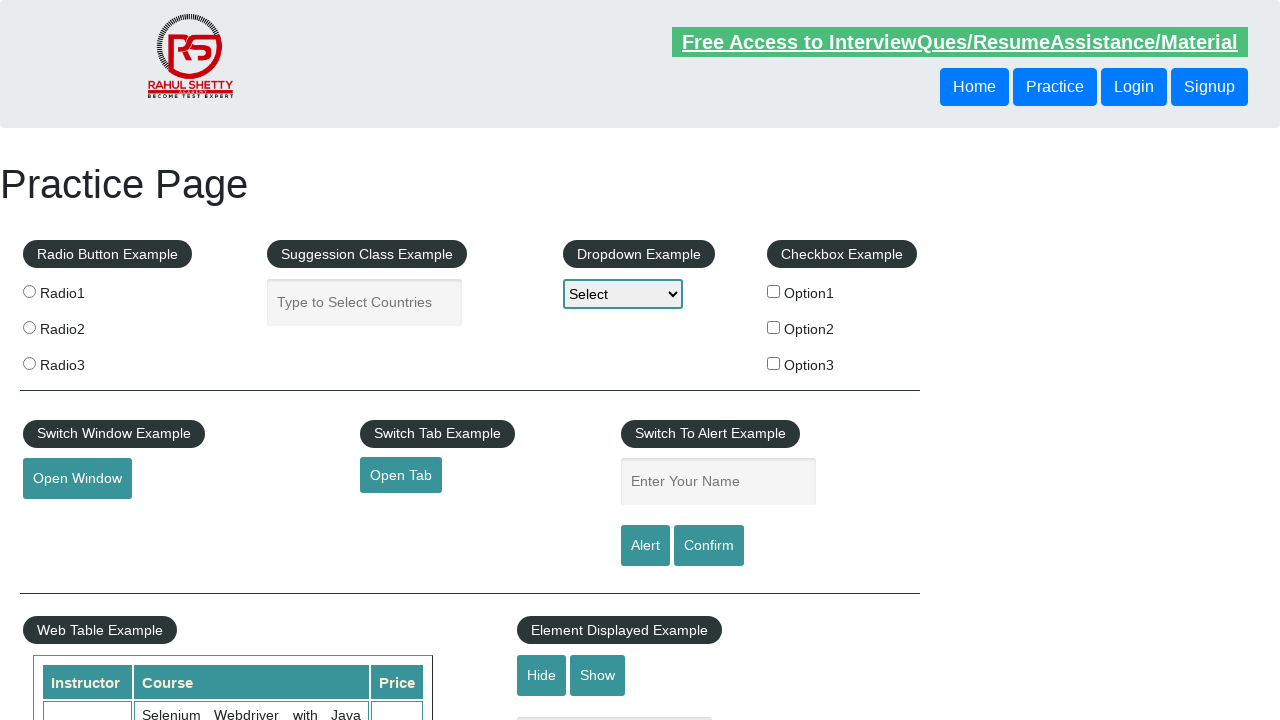

Footer link 'Dummy Content for Testing.' is visible
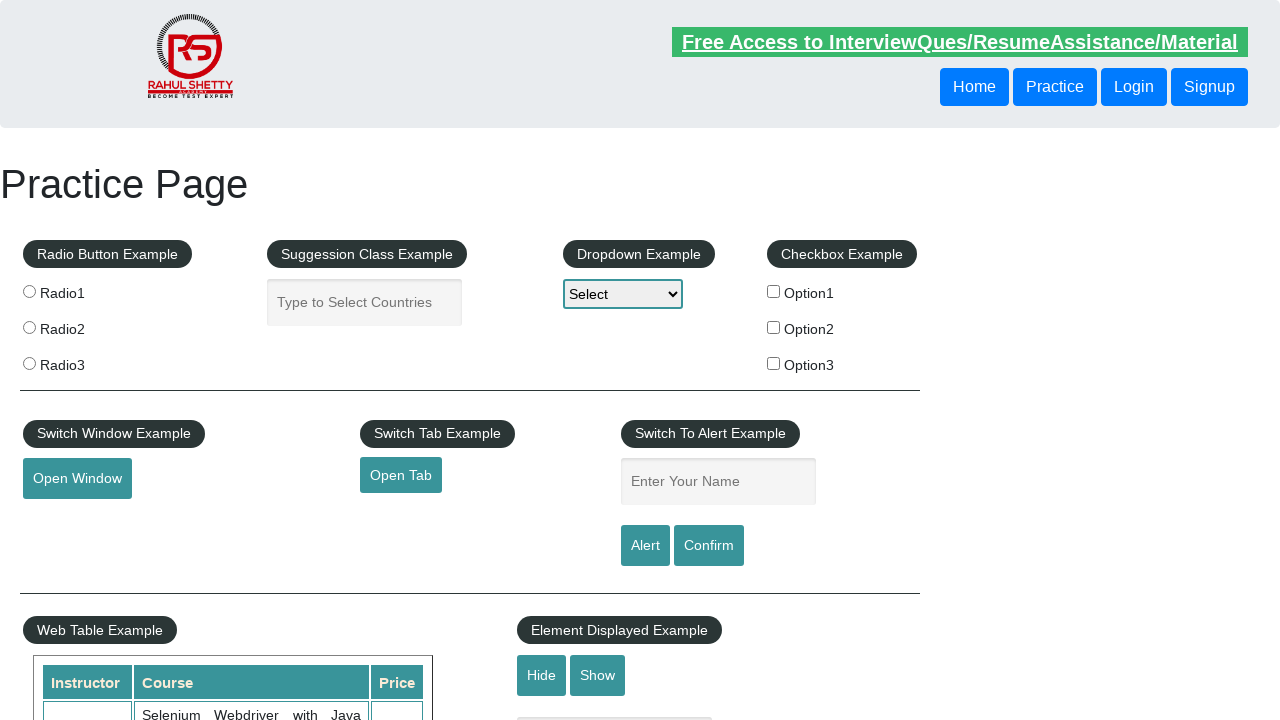

Retrieved href attribute for link 'Dummy Content for Testing.': #
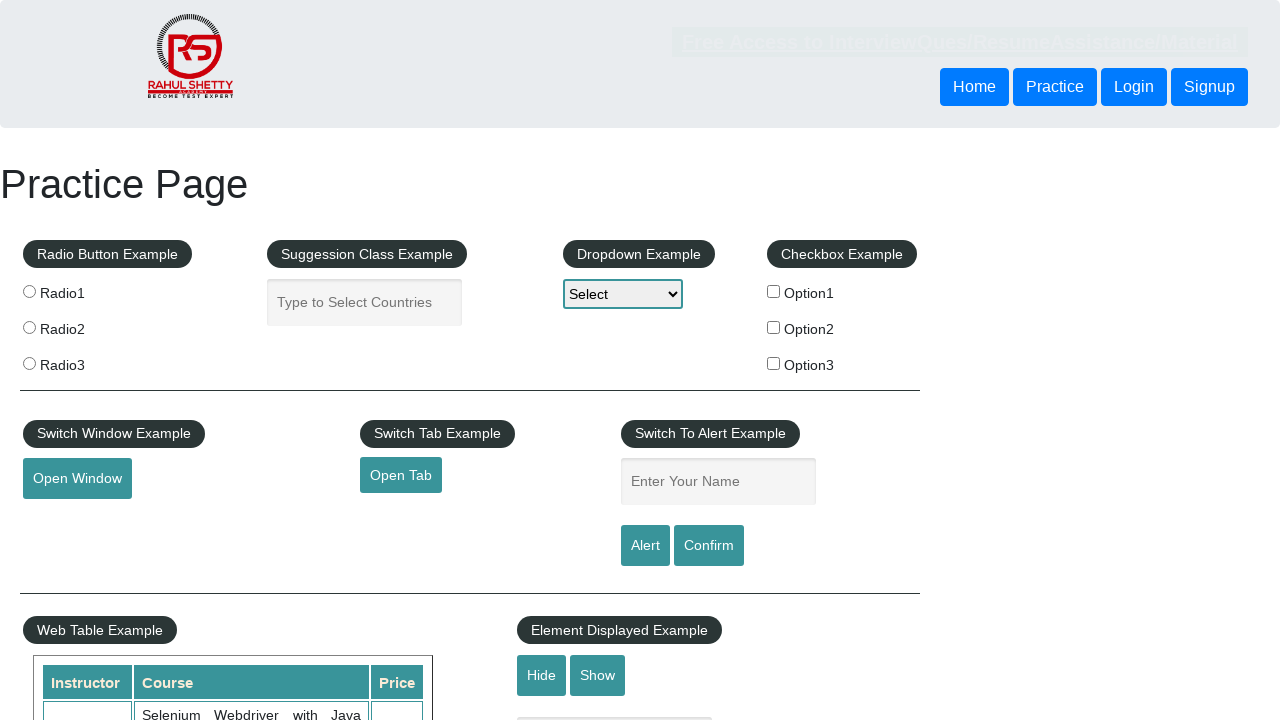

Verified link 'Dummy Content for Testing.' has valid href attribute
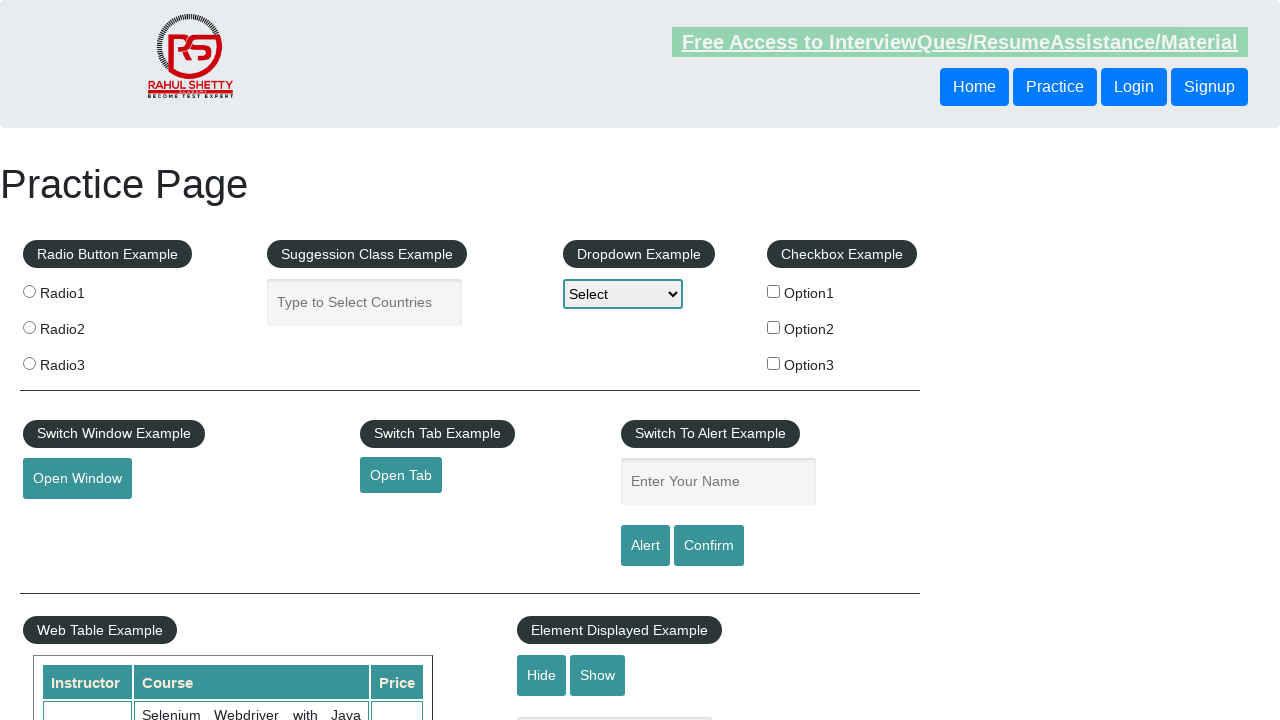

Footer link 'Dummy Content for Testing.' is visible
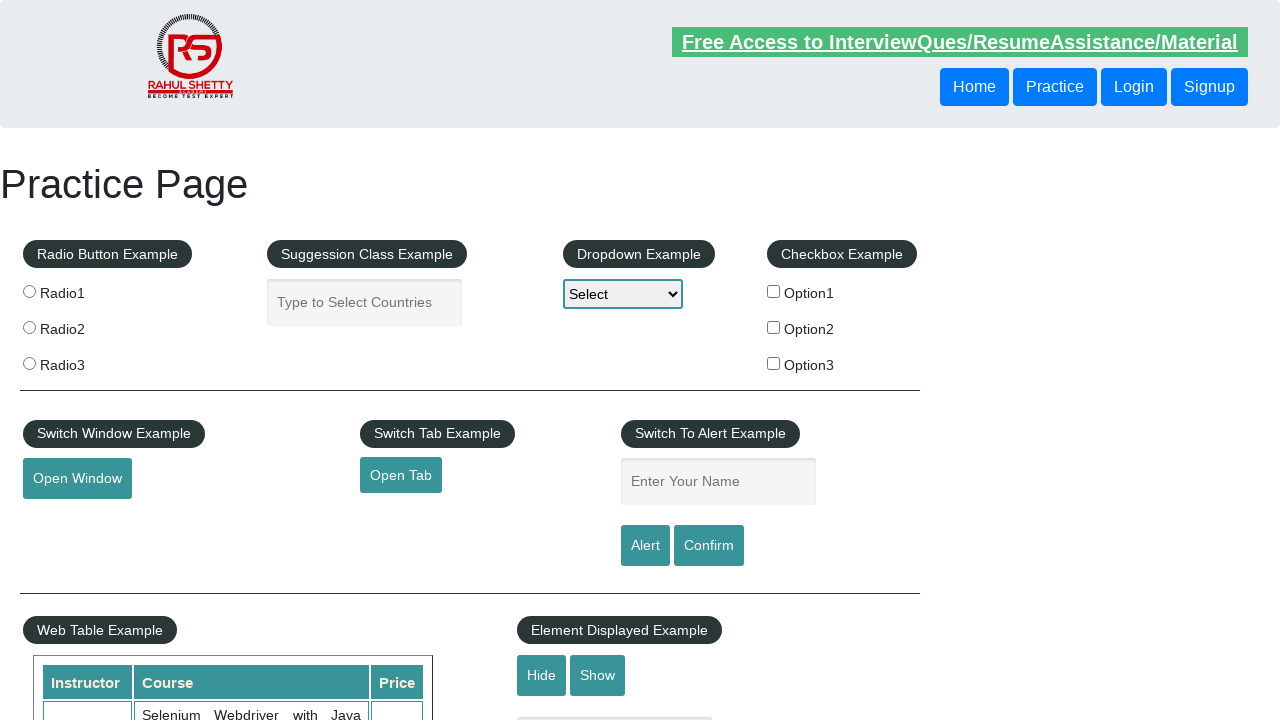

Retrieved href attribute for link 'Dummy Content for Testing.': #
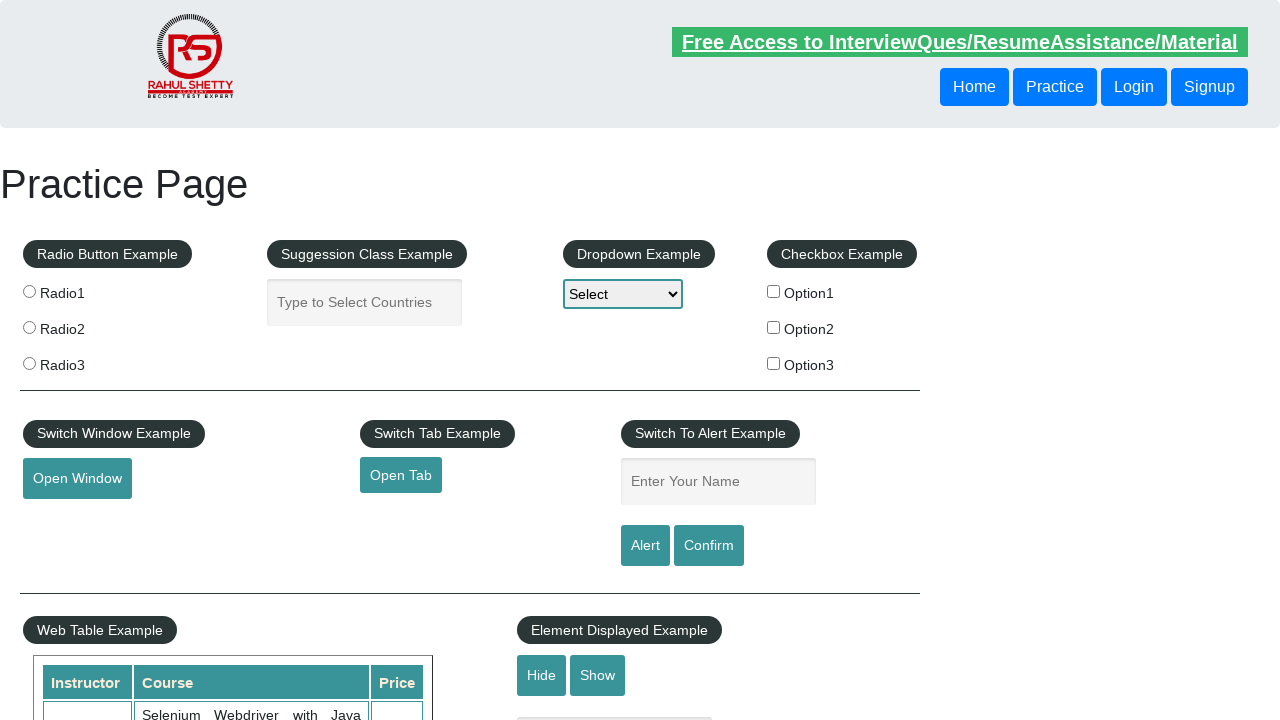

Verified link 'Dummy Content for Testing.' has valid href attribute
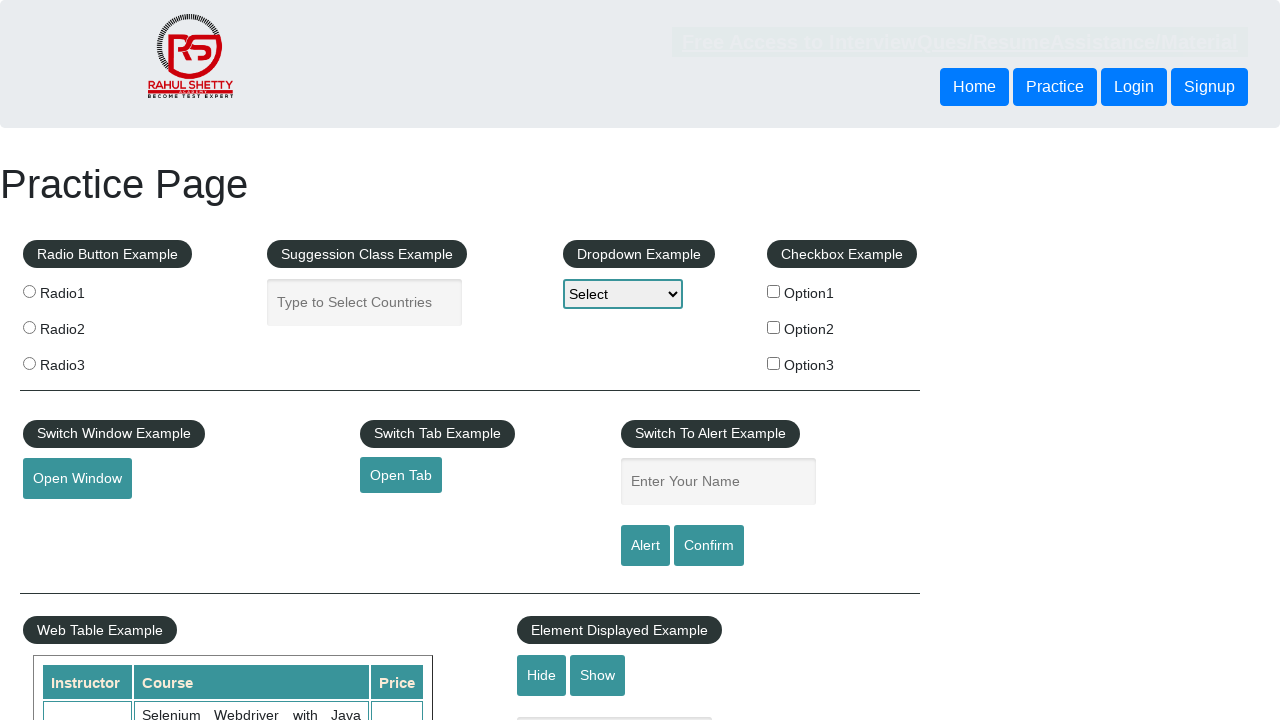

Footer link 'Social Media' is visible
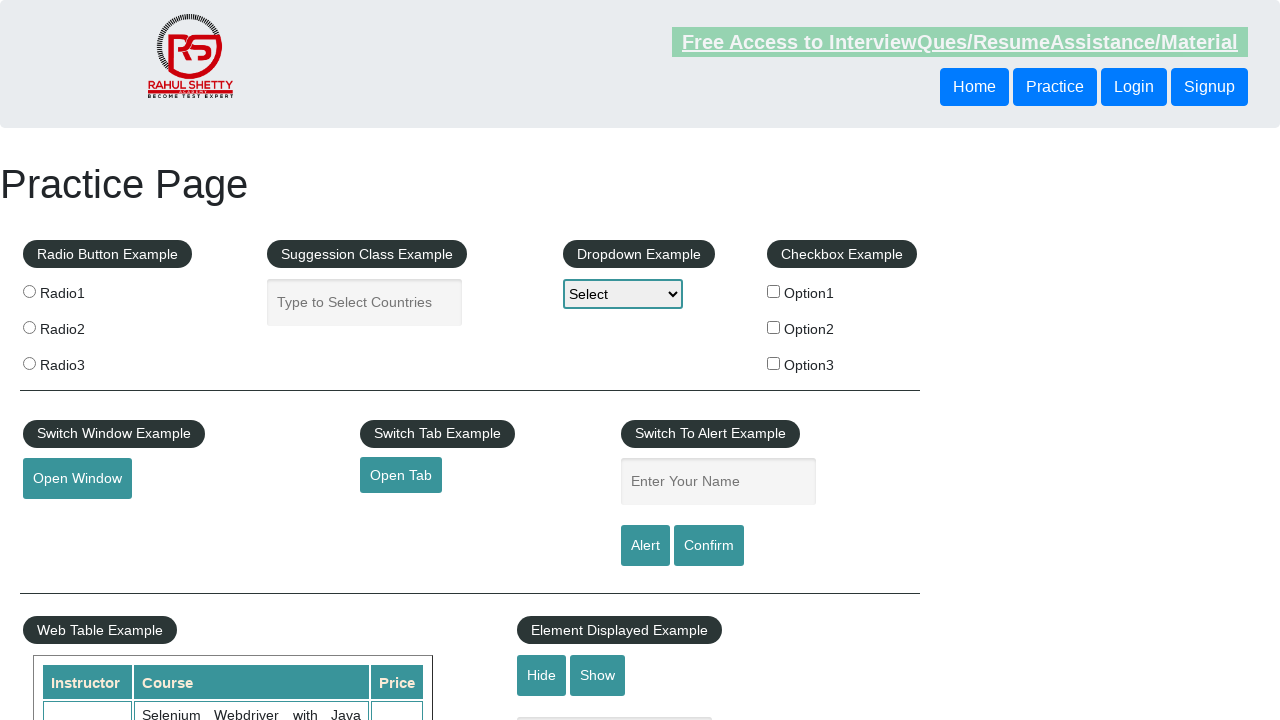

Retrieved href attribute for link 'Social Media': #
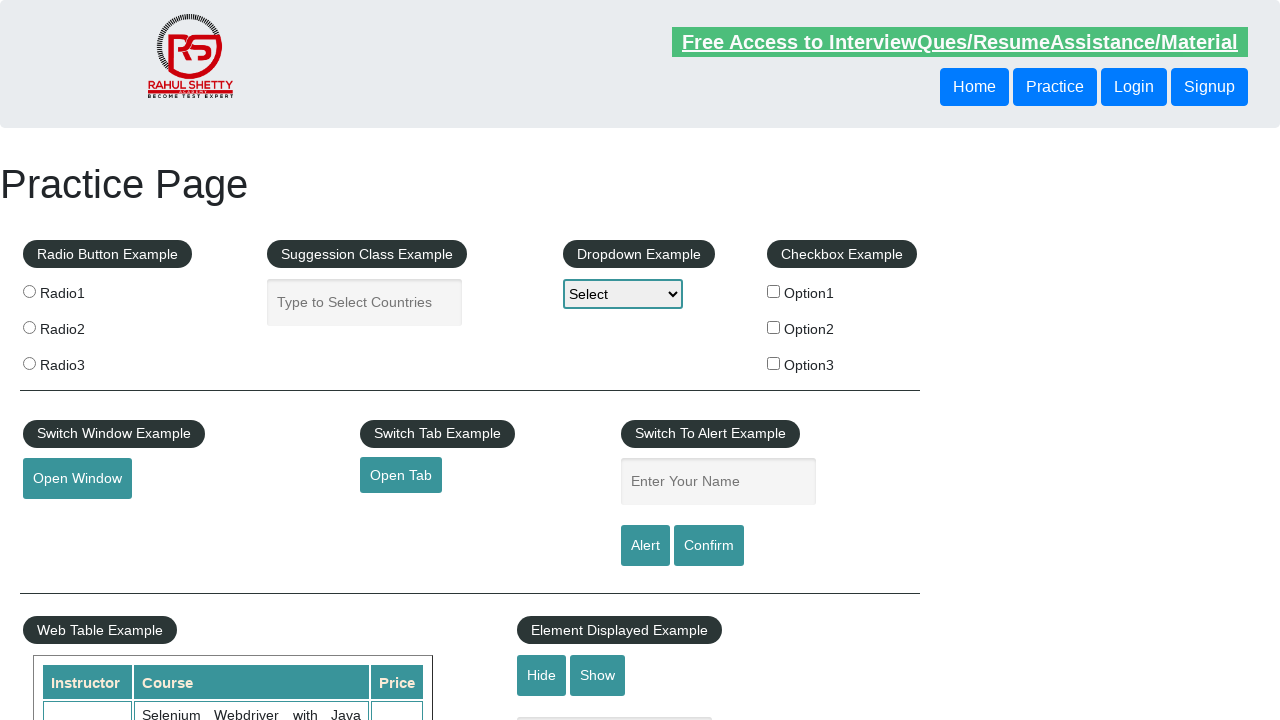

Verified link 'Social Media' has valid href attribute
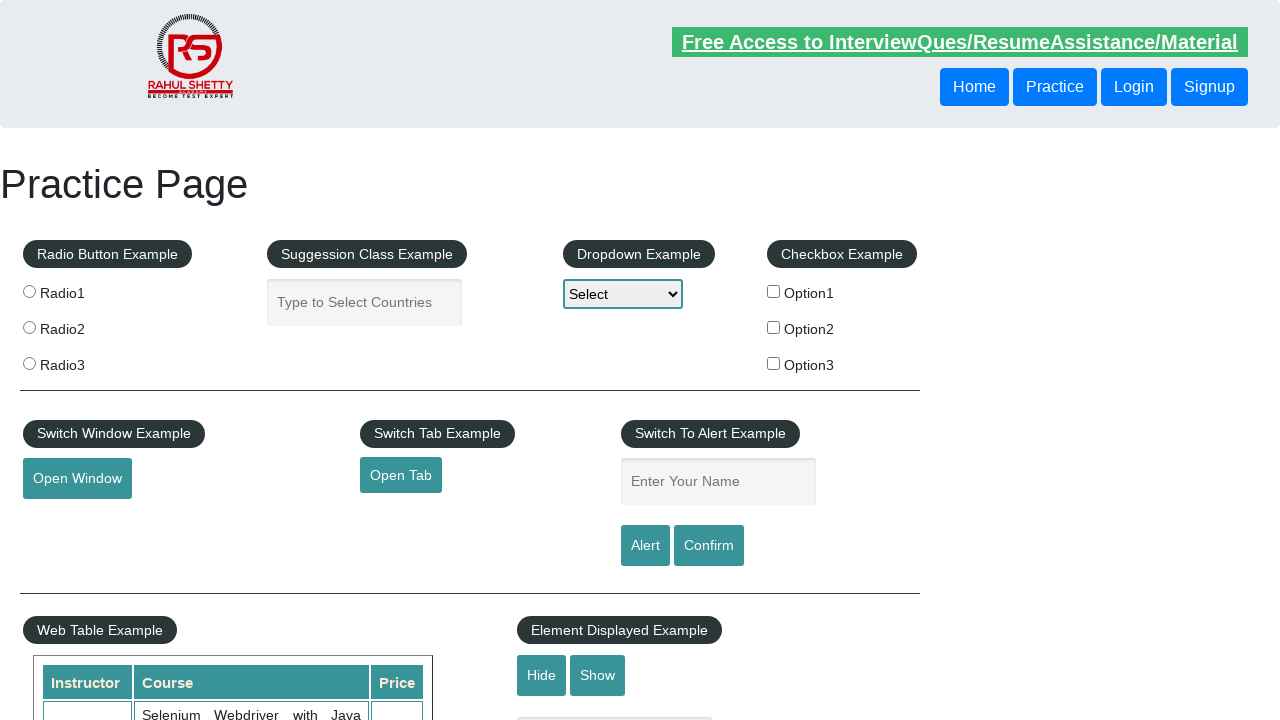

Footer link 'Facebook' is visible
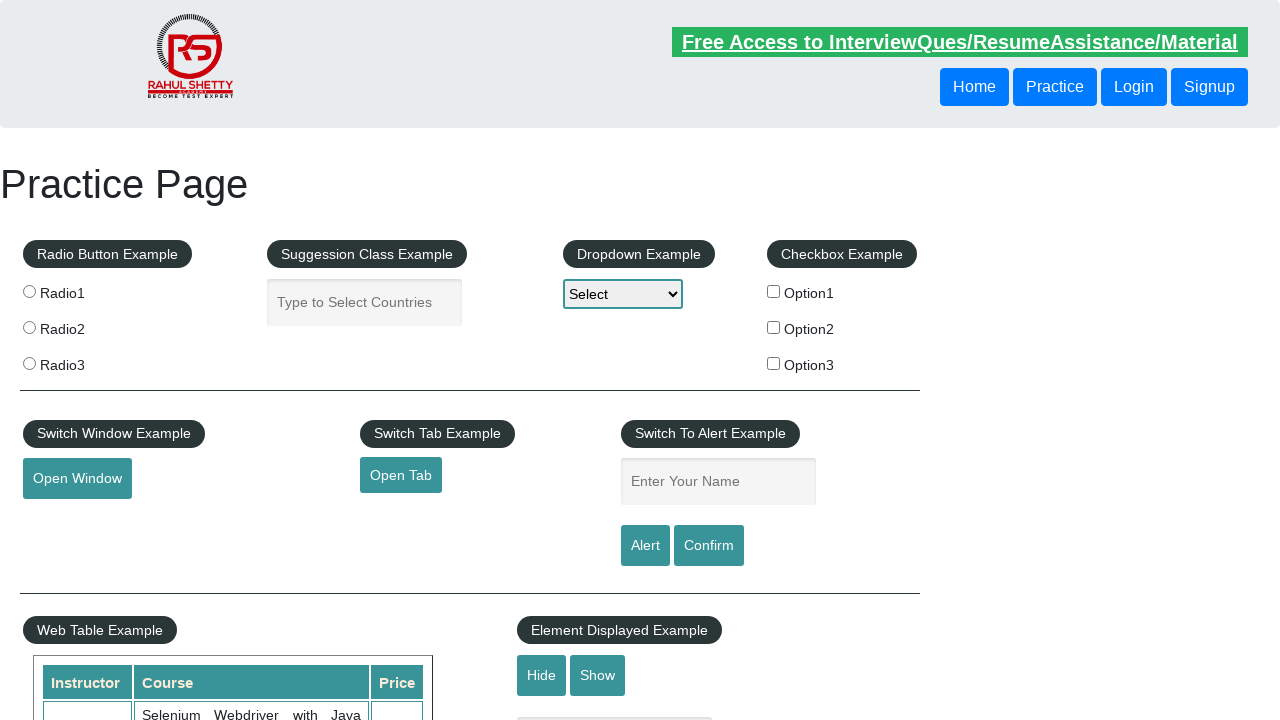

Retrieved href attribute for link 'Facebook': #
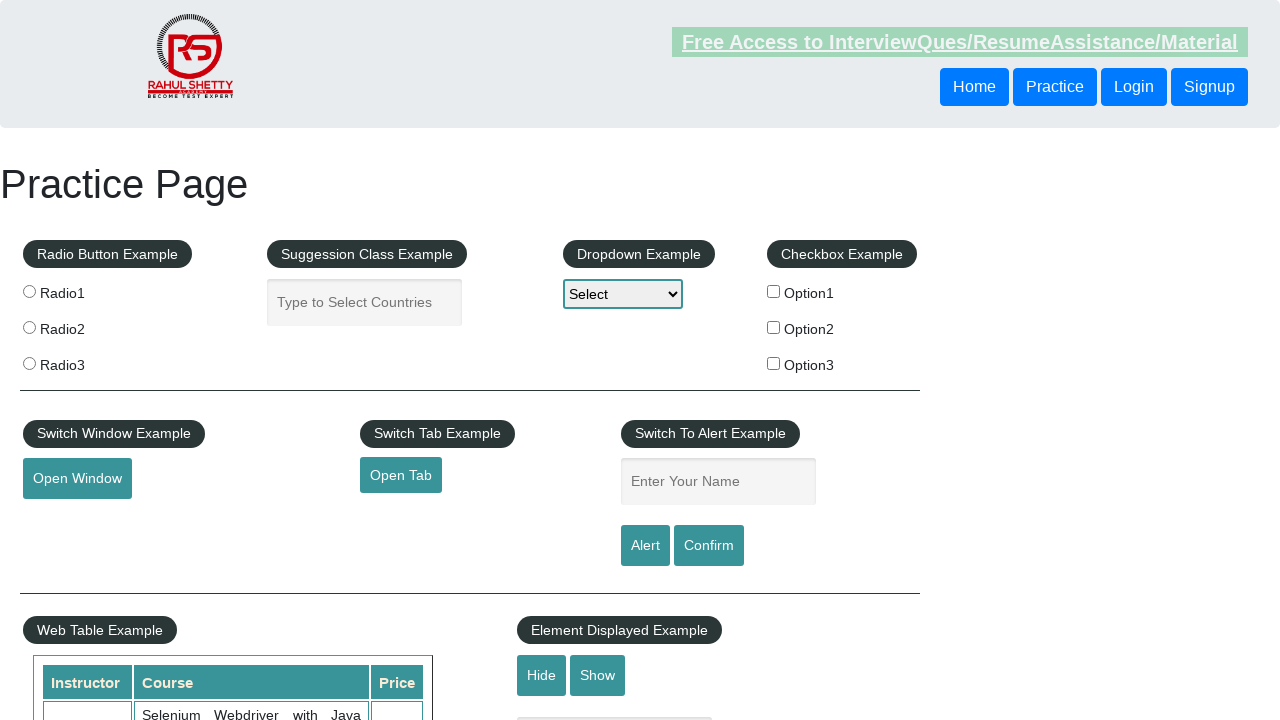

Verified link 'Facebook' has valid href attribute
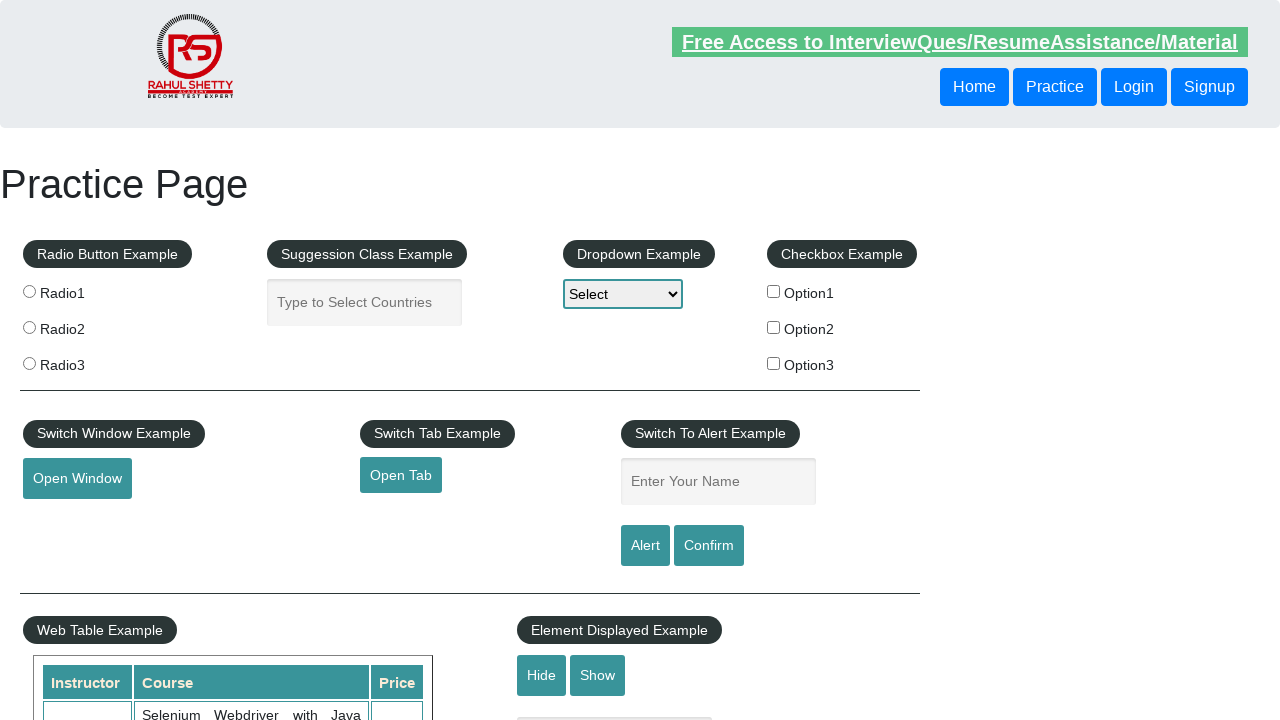

Footer link 'Twitter' is visible
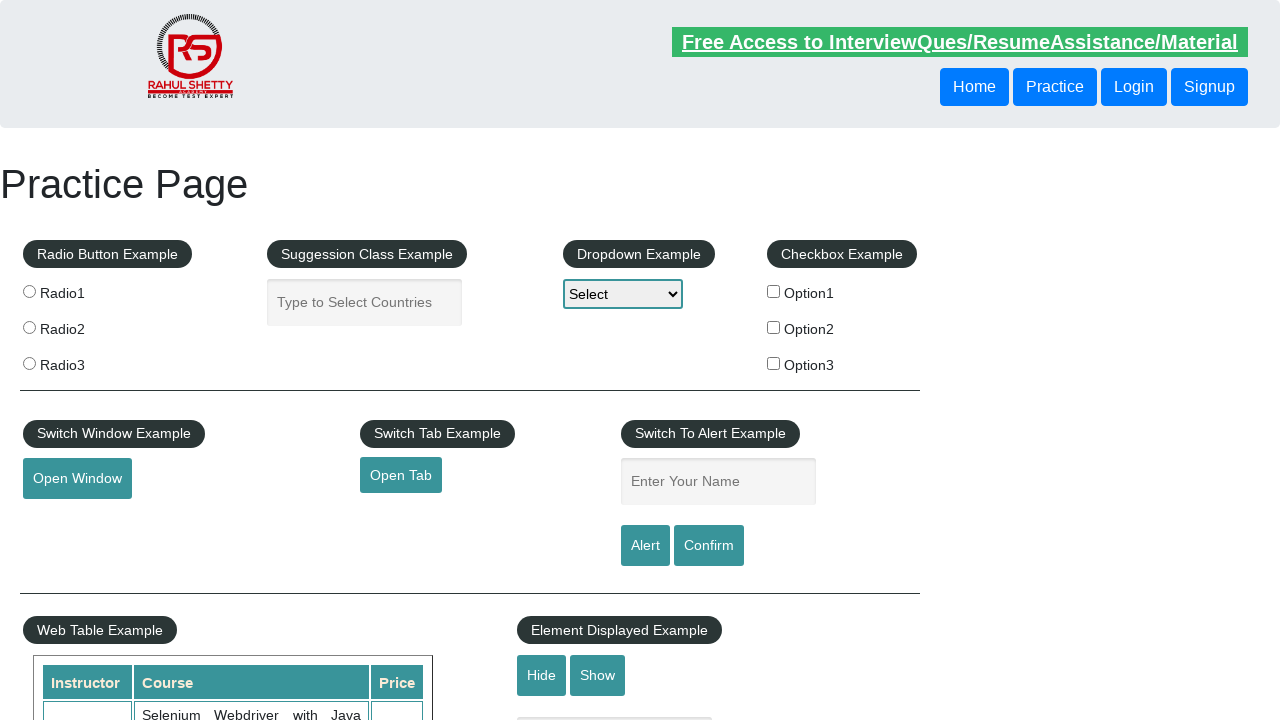

Retrieved href attribute for link 'Twitter': #
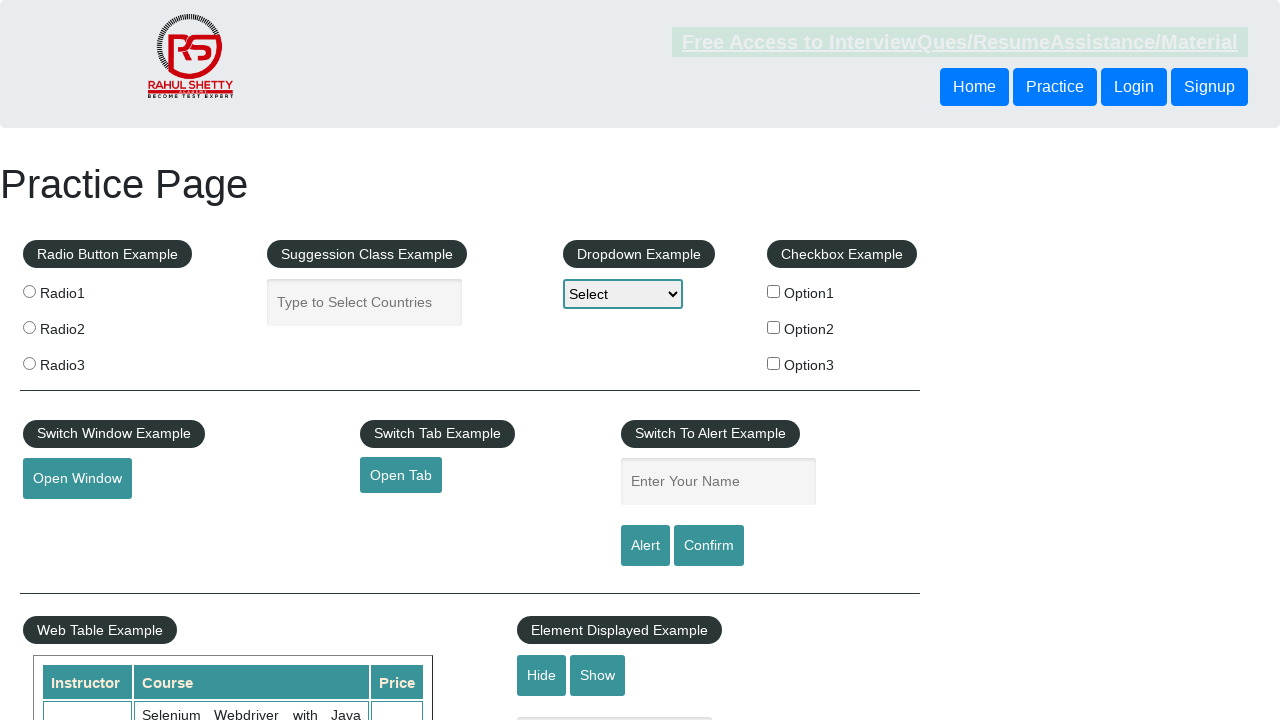

Verified link 'Twitter' has valid href attribute
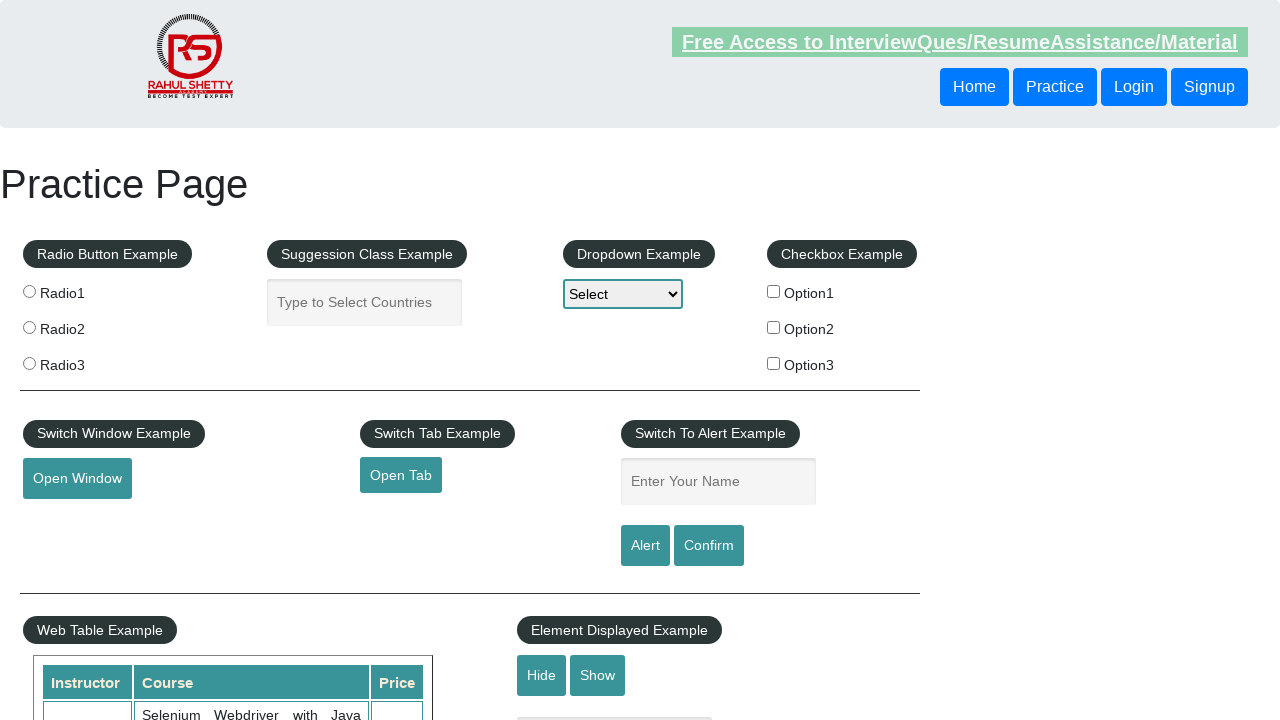

Footer link 'Google+' is visible
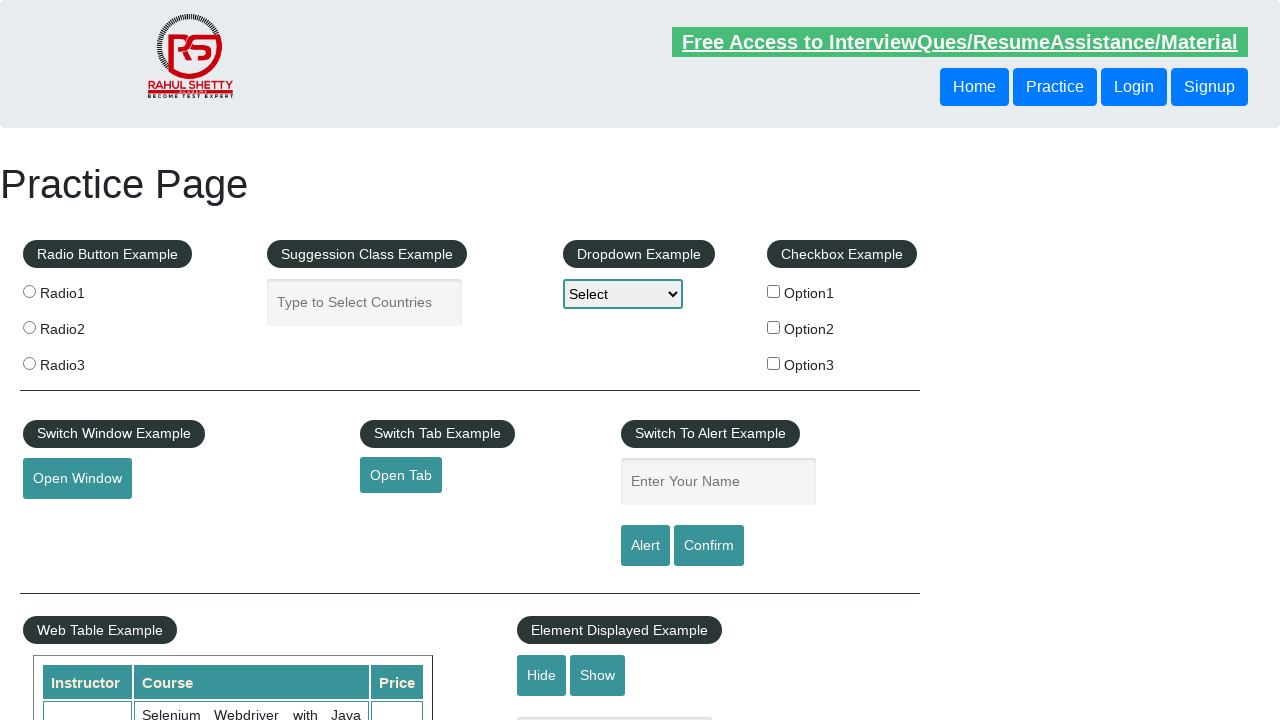

Retrieved href attribute for link 'Google+': #
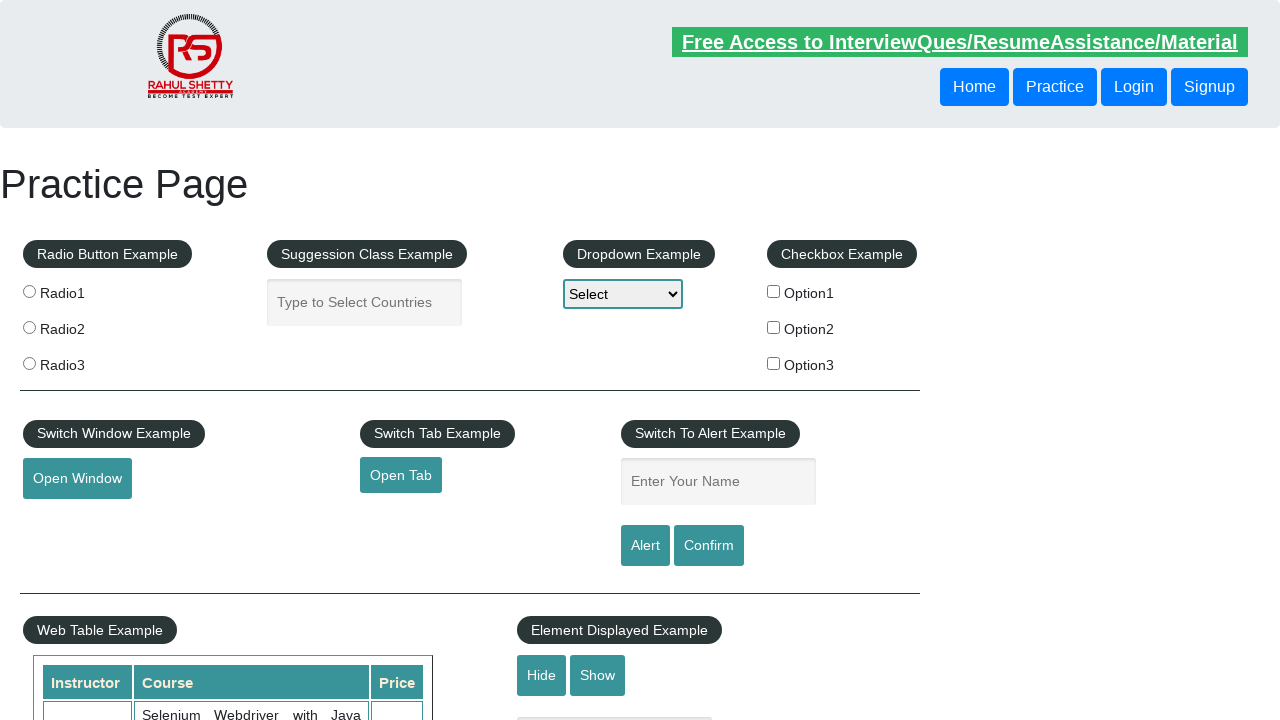

Verified link 'Google+' has valid href attribute
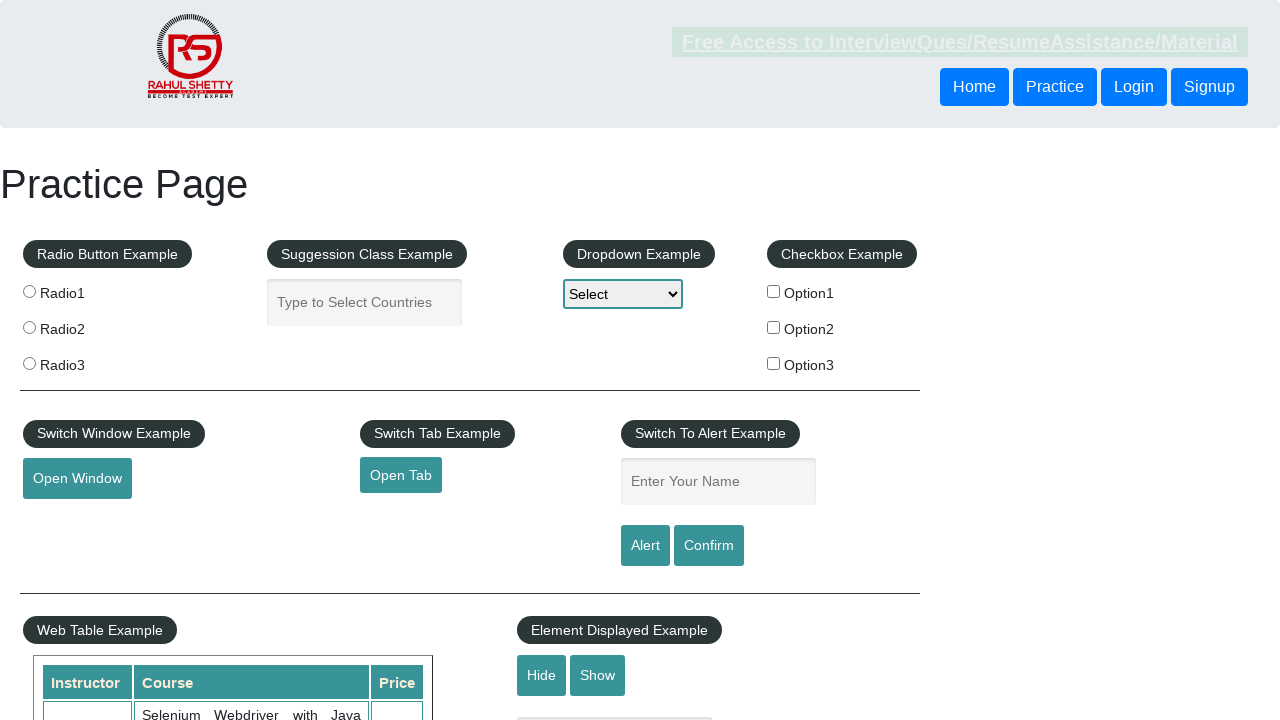

Footer link 'Youtube' is visible
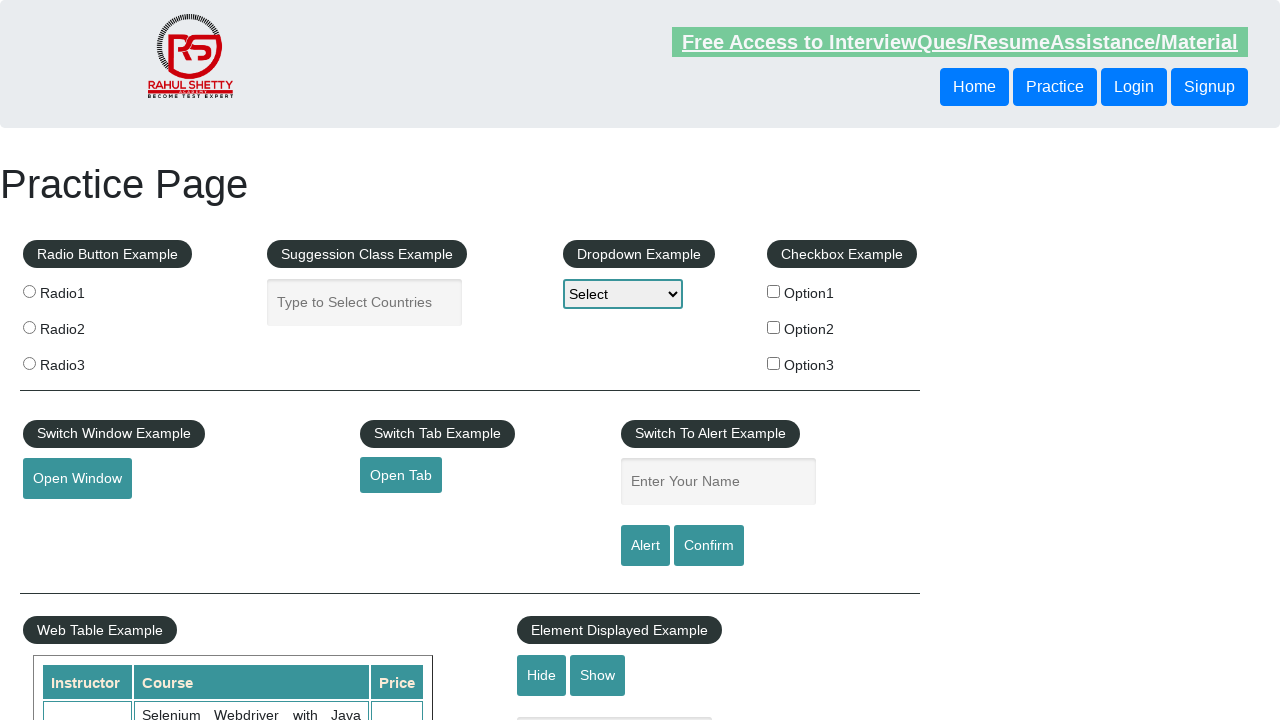

Retrieved href attribute for link 'Youtube': #
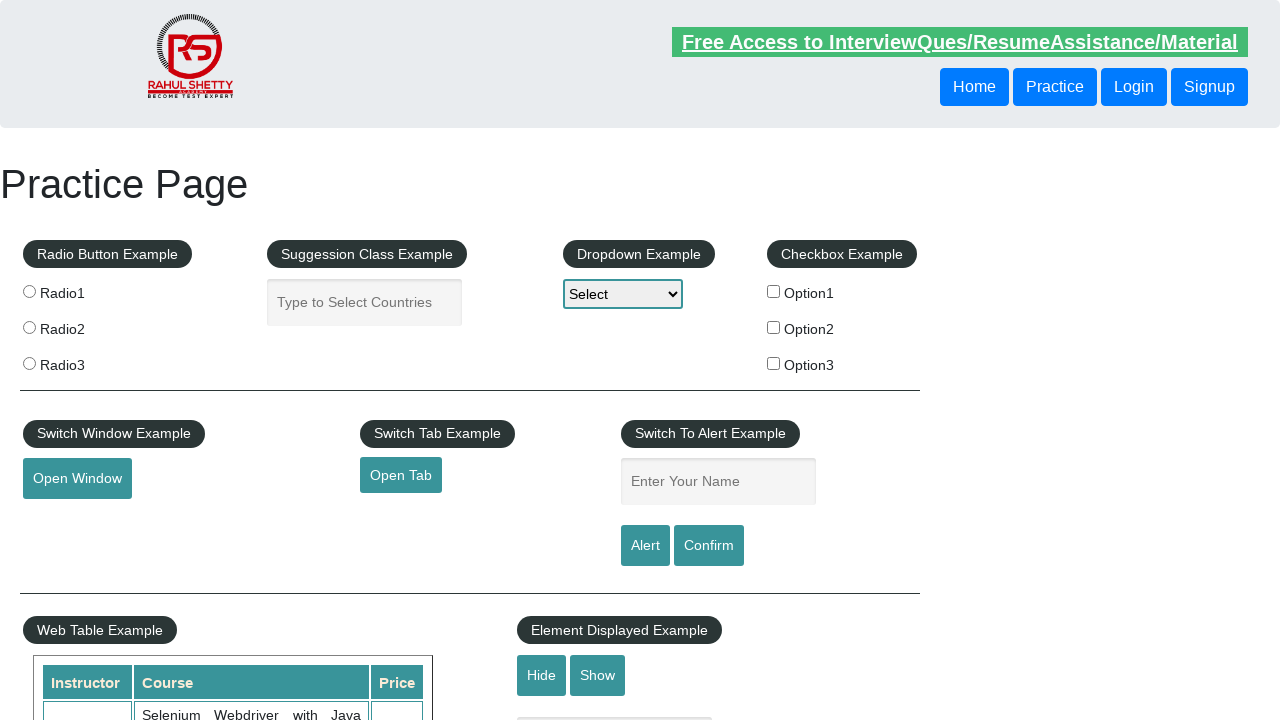

Verified link 'Youtube' has valid href attribute
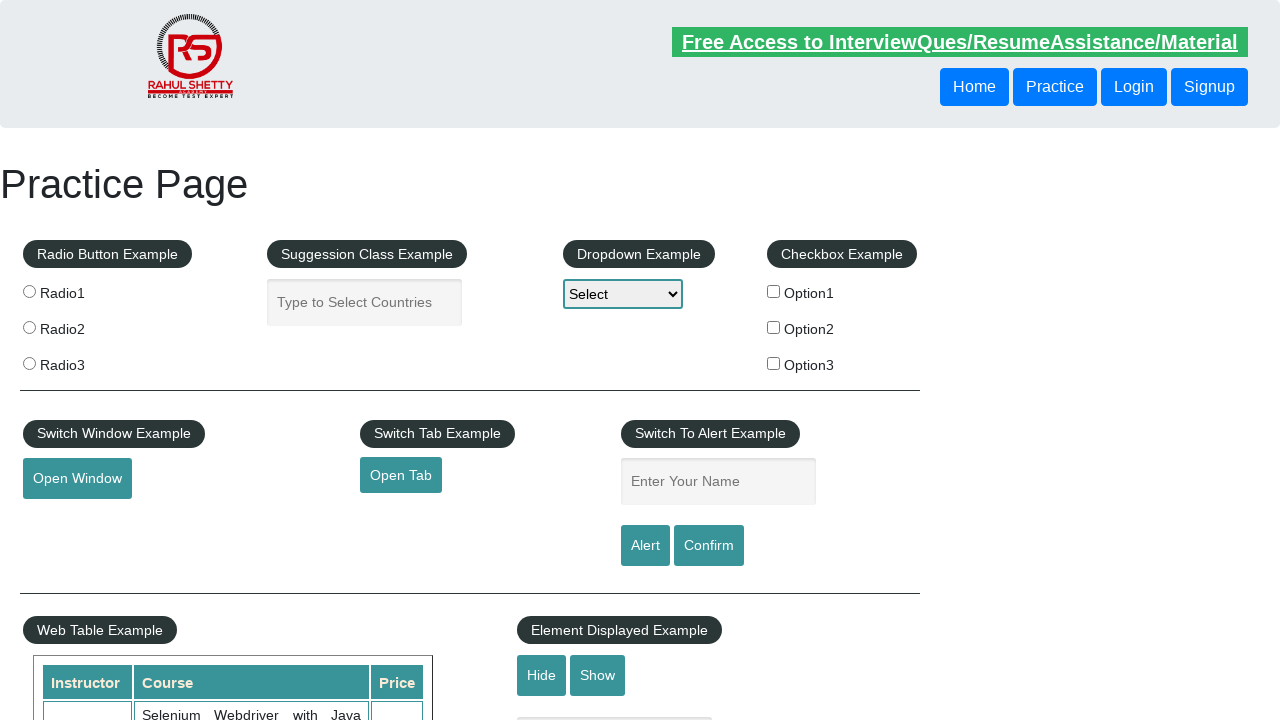

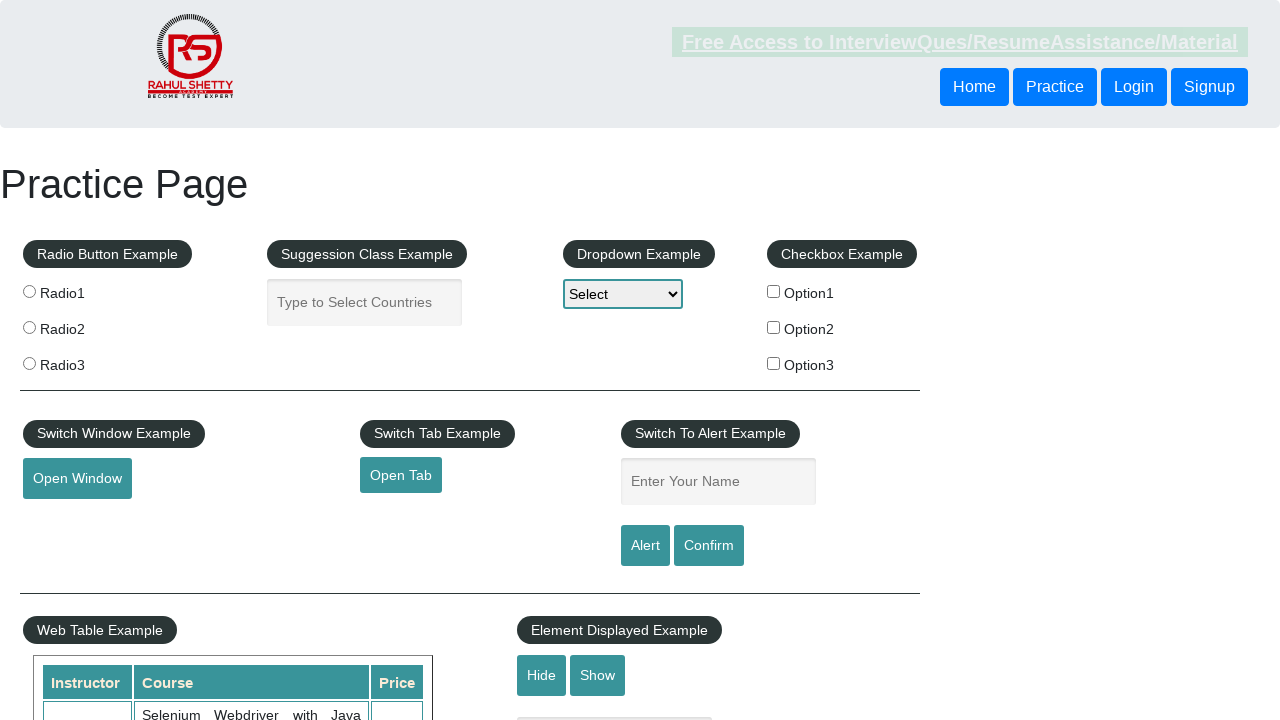